Comprehensive UI test that verifies various page elements including text inputs, hover dropdowns, buttons, sliders, select options, iFrames, radio buttons, checkboxes, and link text on a demo page.

Starting URL: https://seleniumbase.io/demo_page

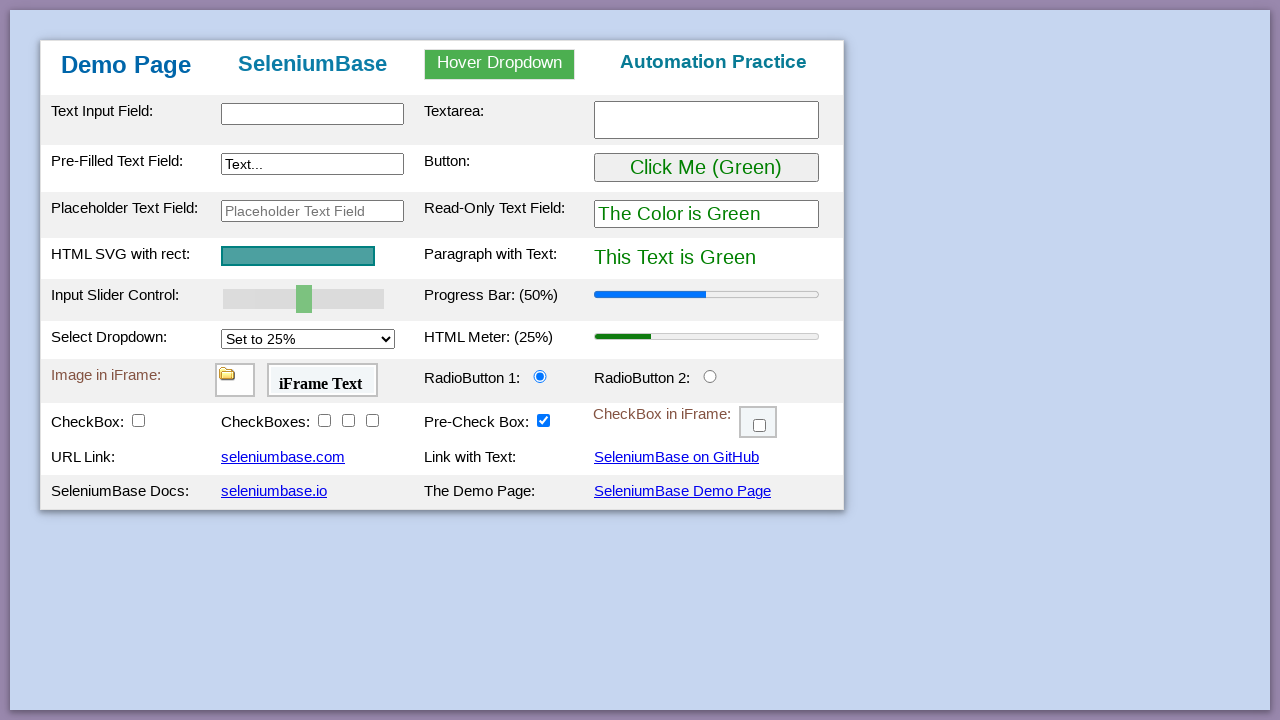

Verified page title is 'Web Testing Page'
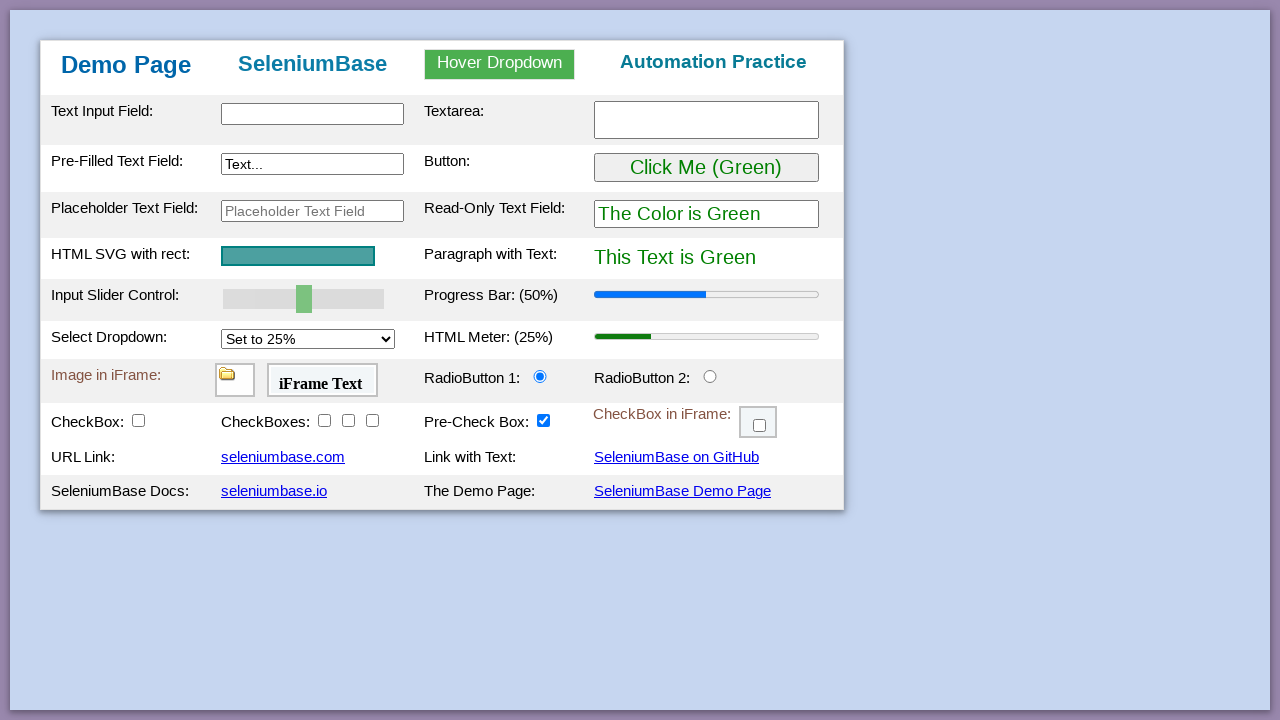

Waited for table body element to be visible
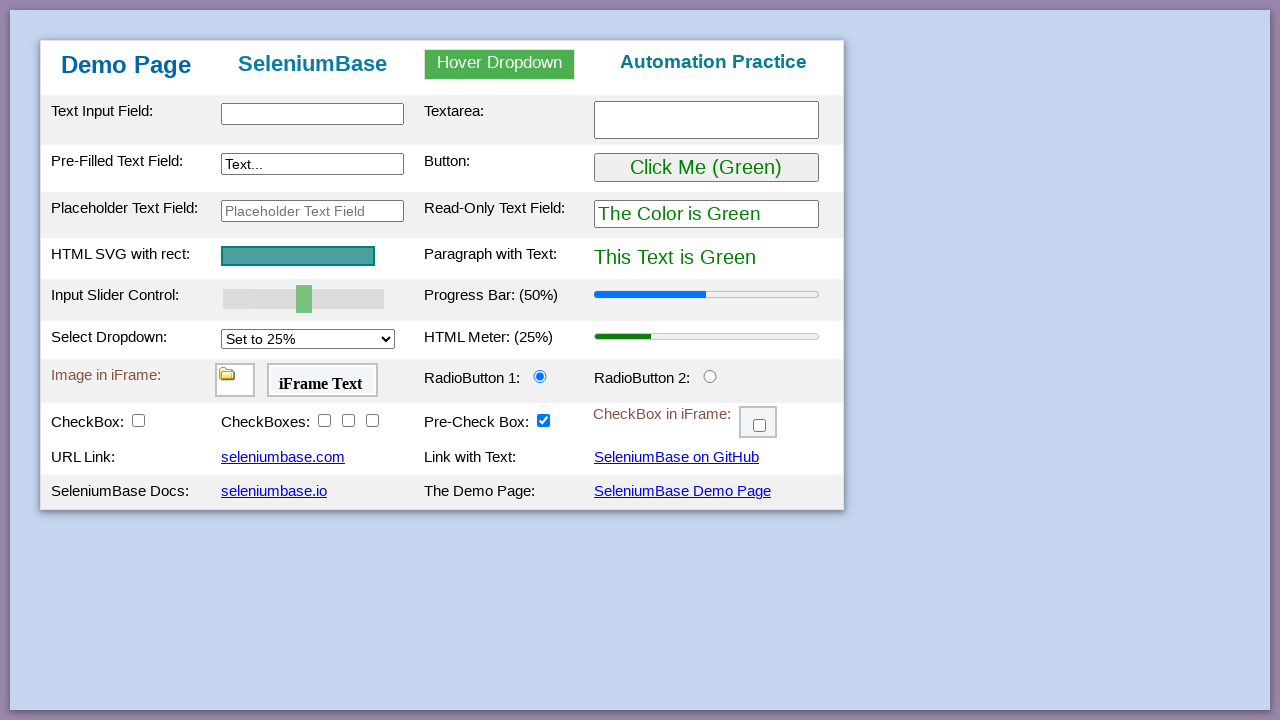

Verified 'Demo Page' text appears in h1 heading
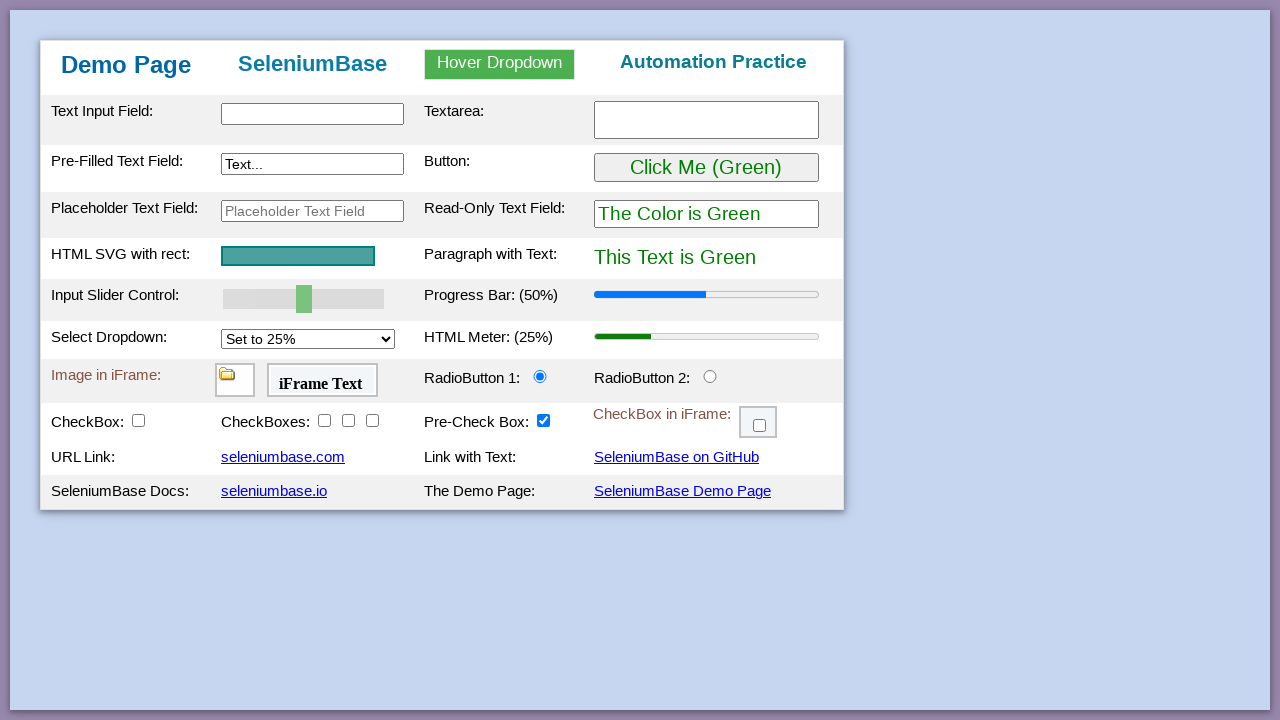

Filled text input with 'This is Automated' on #myTextInput
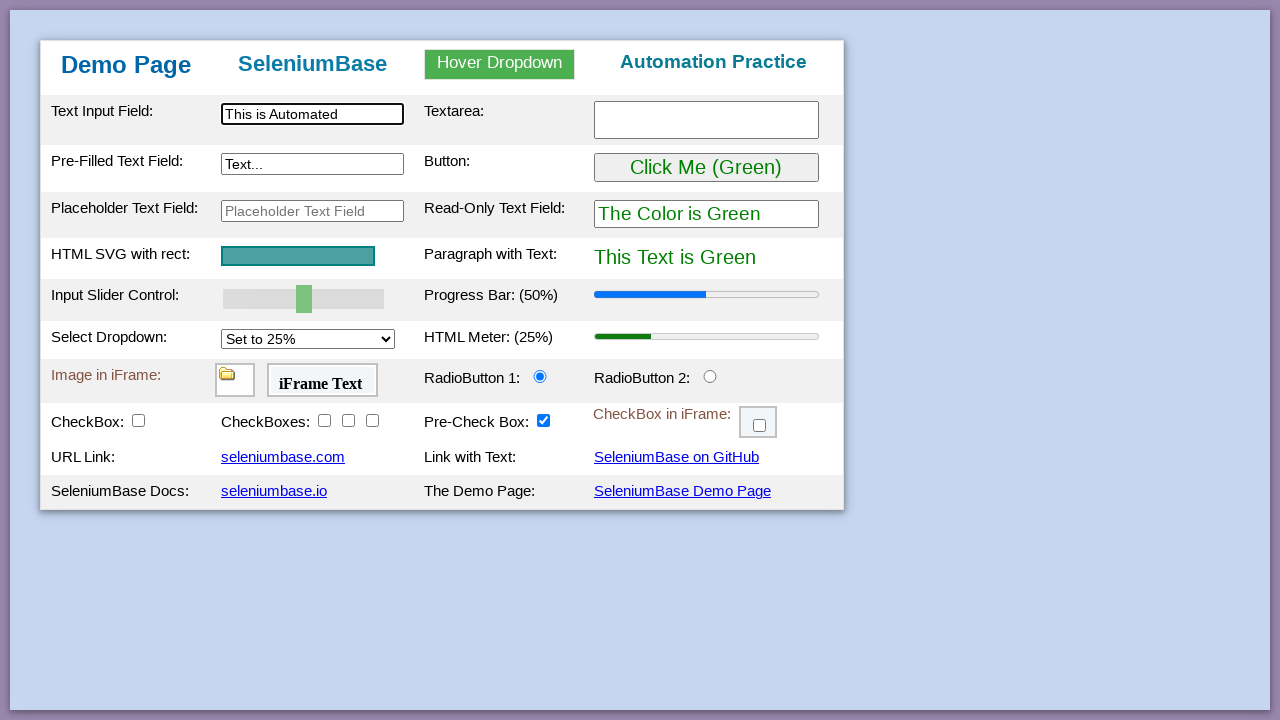

Filled textarea with 'Testing Time!' on textarea.area1
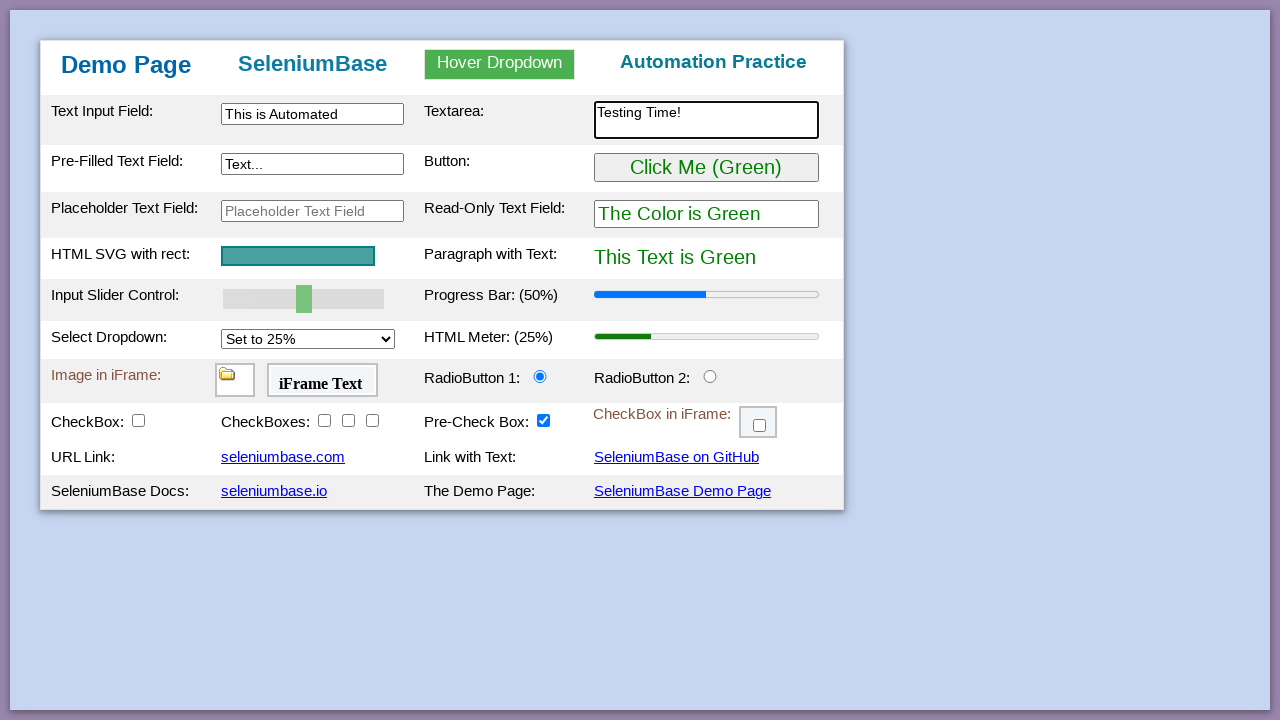

Filled preText2 field with 'Typing Text!' on [name="preText2"]
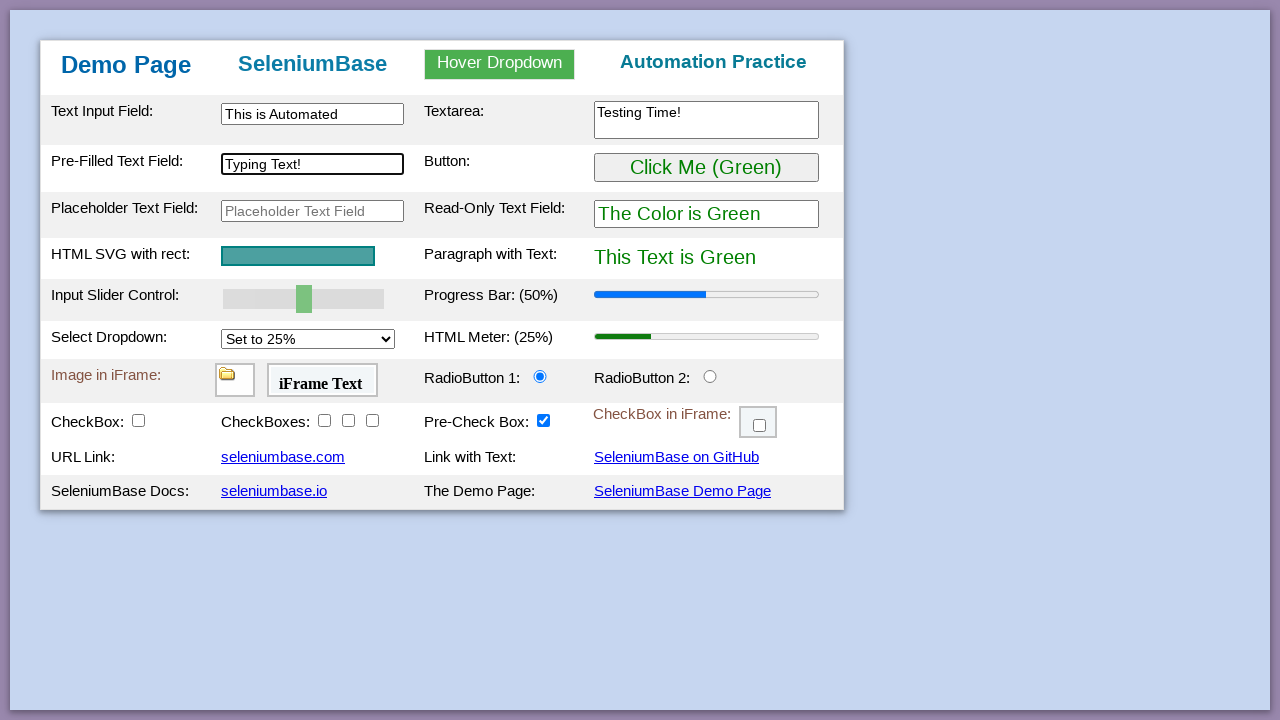

Verified 'Automation Practice' text in h3 heading
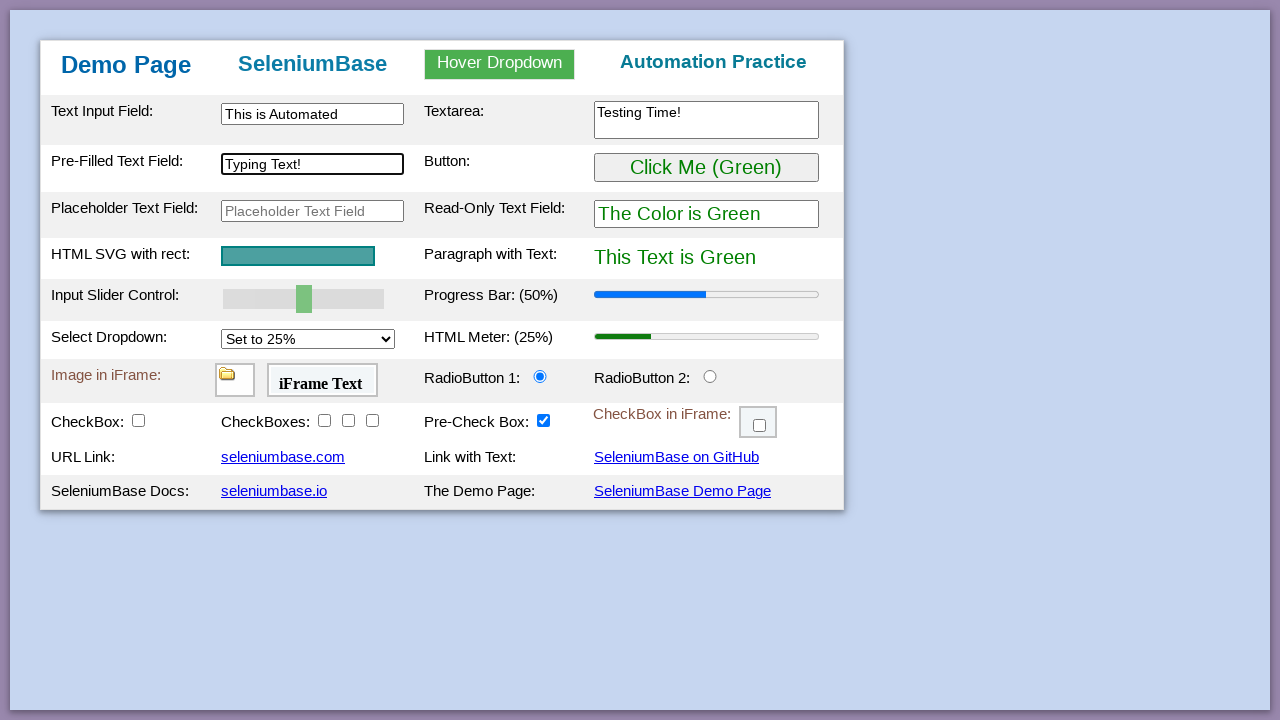

Hovered over dropdown menu at (500, 64) on #myDropdown
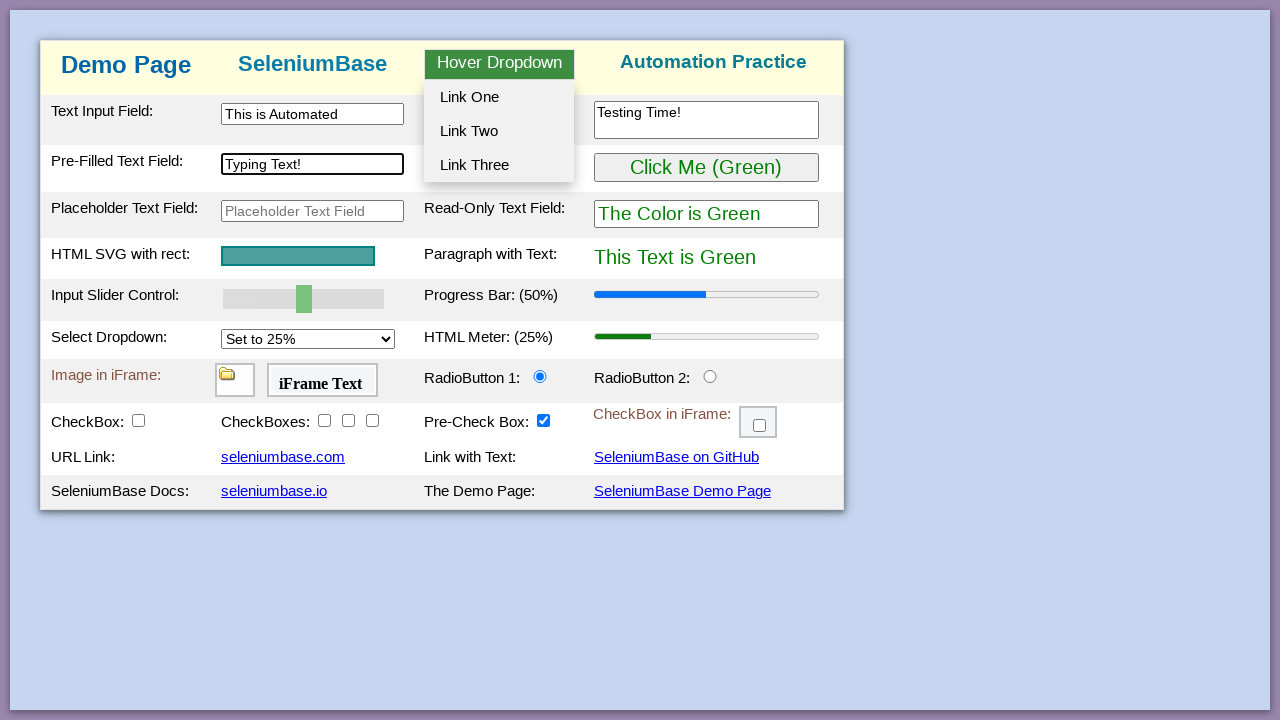

Clicked dropdown option 2 at (499, 131) on #dropOption2
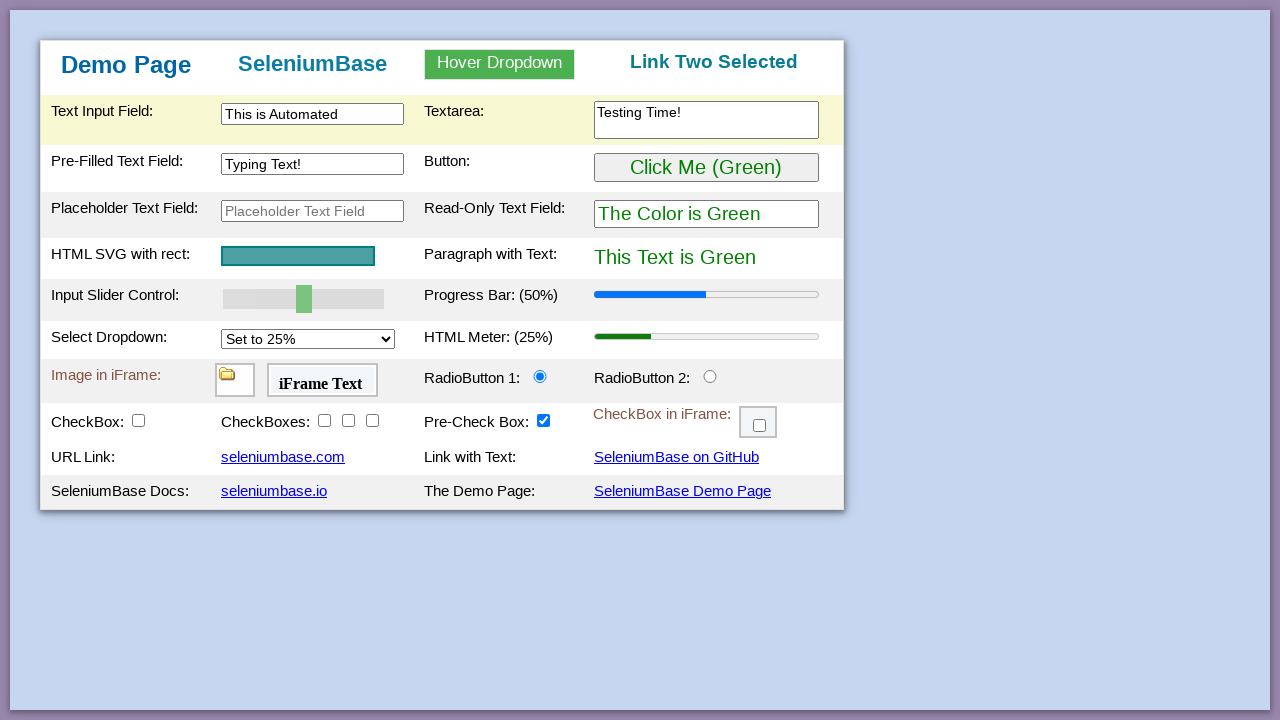

Waited for h3 text to change to 'Link Two Selected'
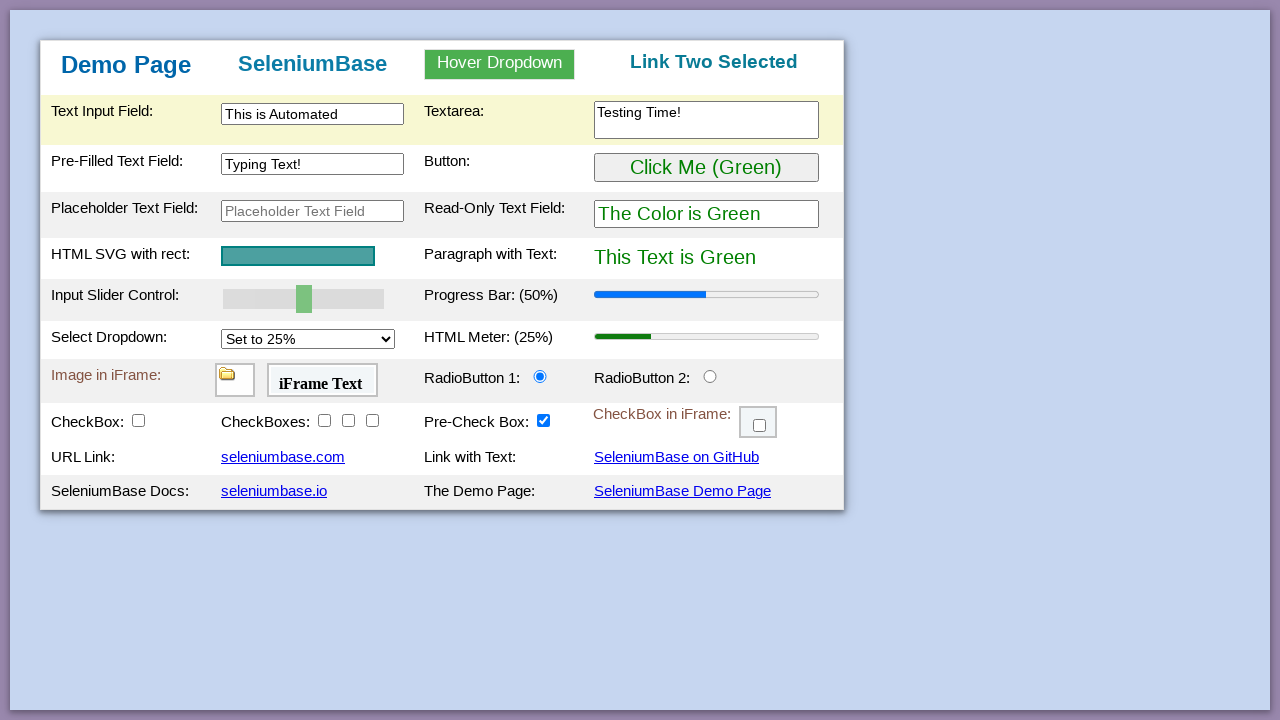

Verified green text appears in pText element
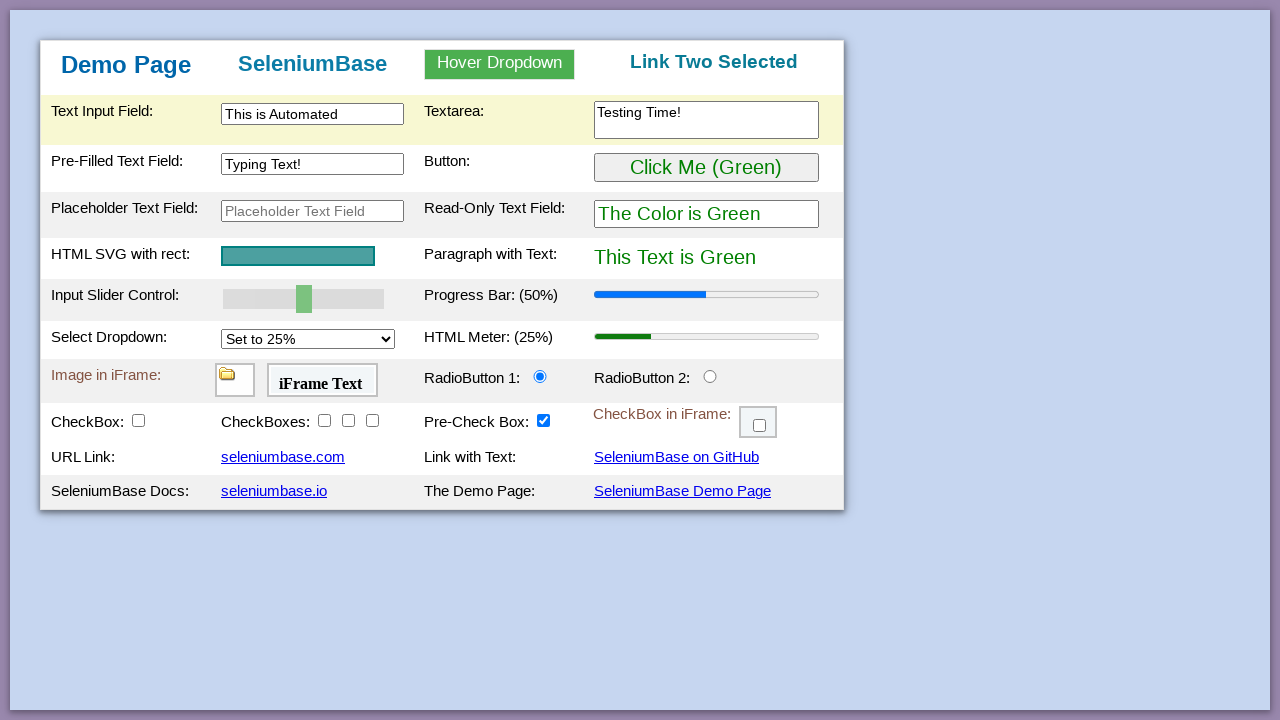

Clicked myButton at (706, 168) on #myButton
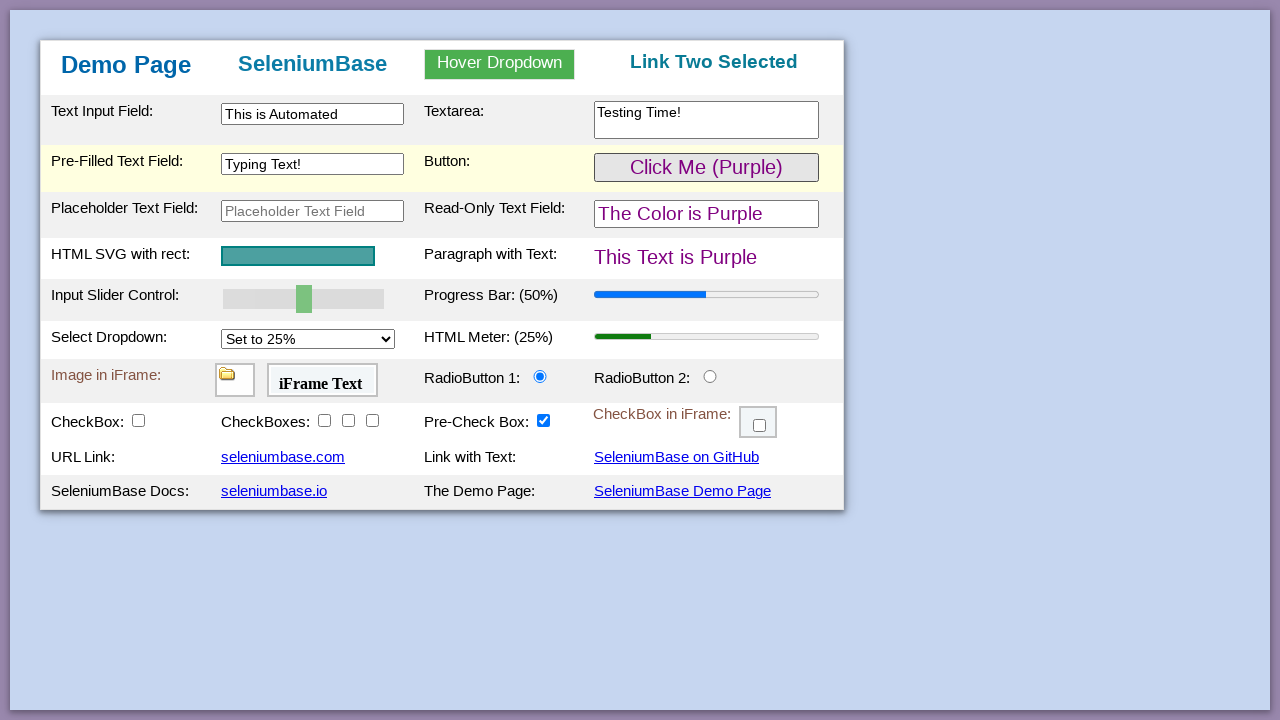

Verified text changed to purple after button click
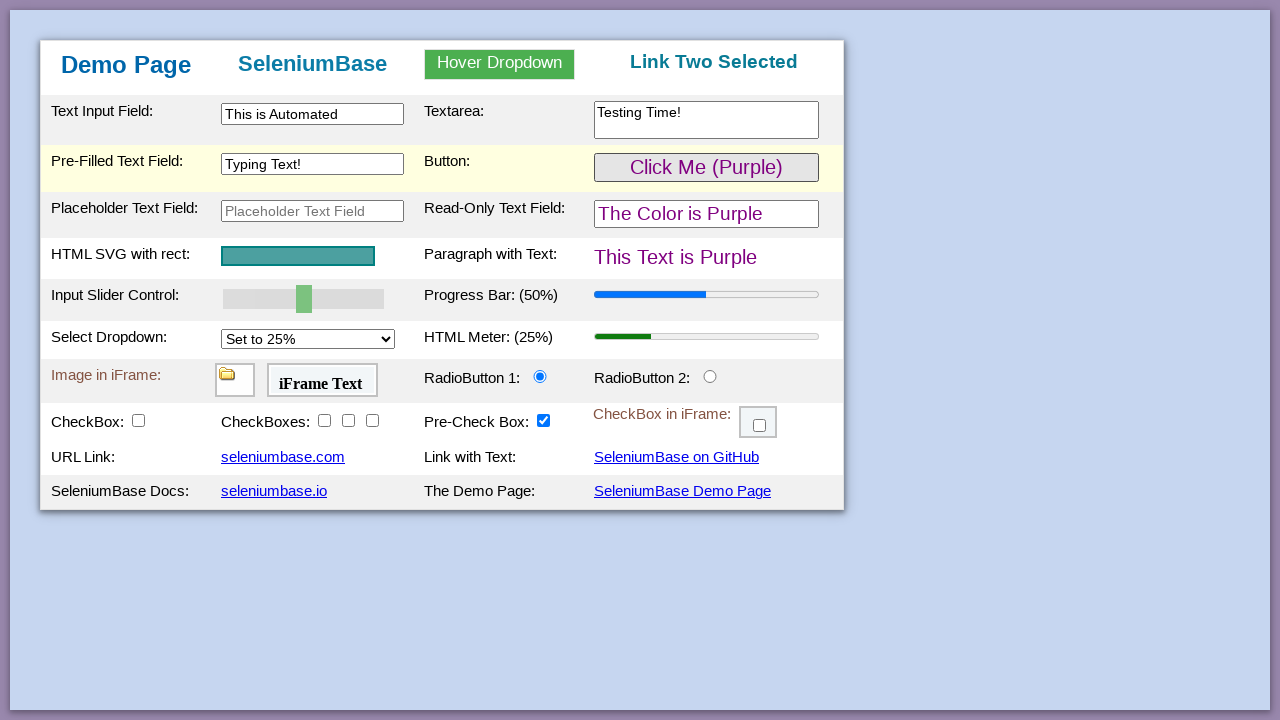

Waited for SVG element to be visible
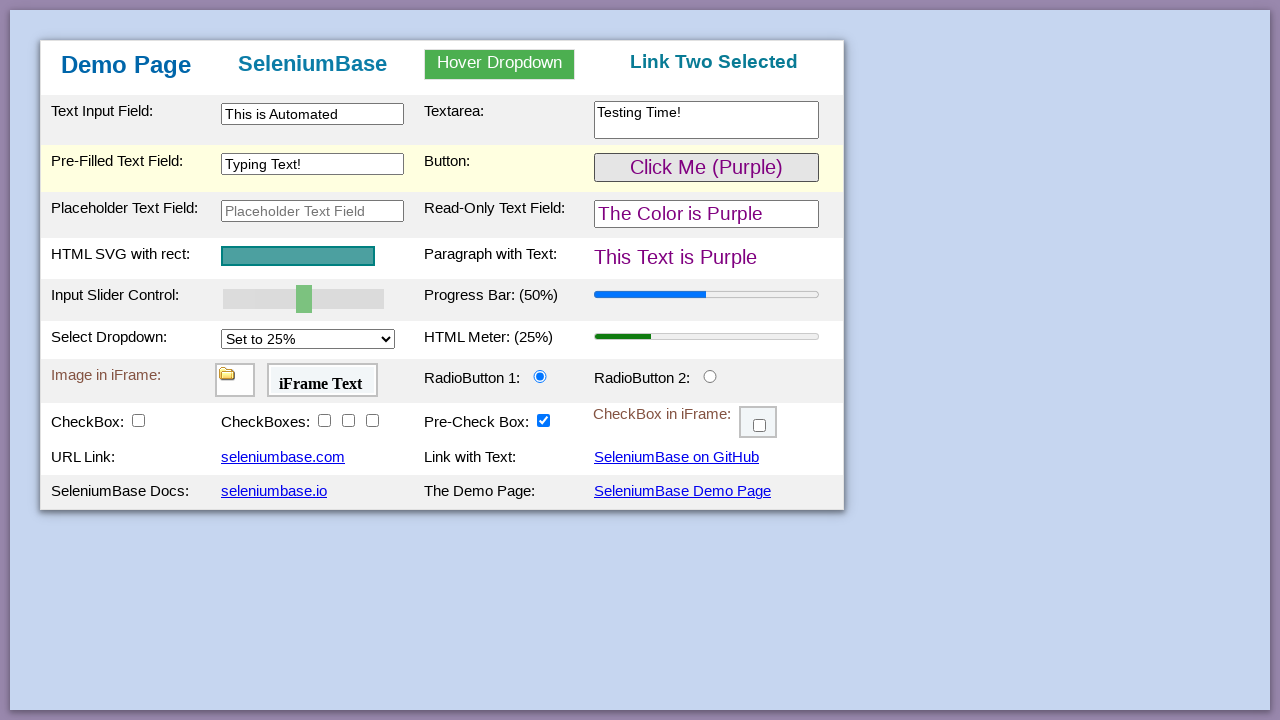

Verified progress bar initial value is 50
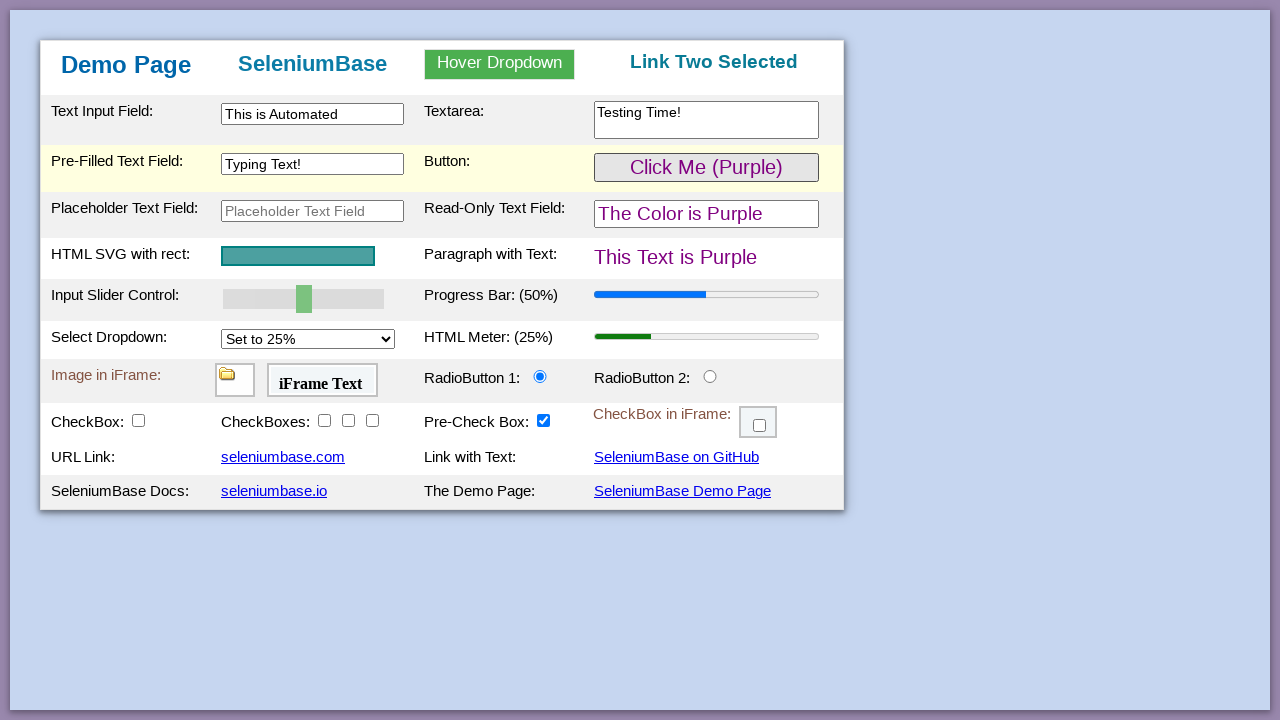

Pressed ArrowRight on slider control on #myslider
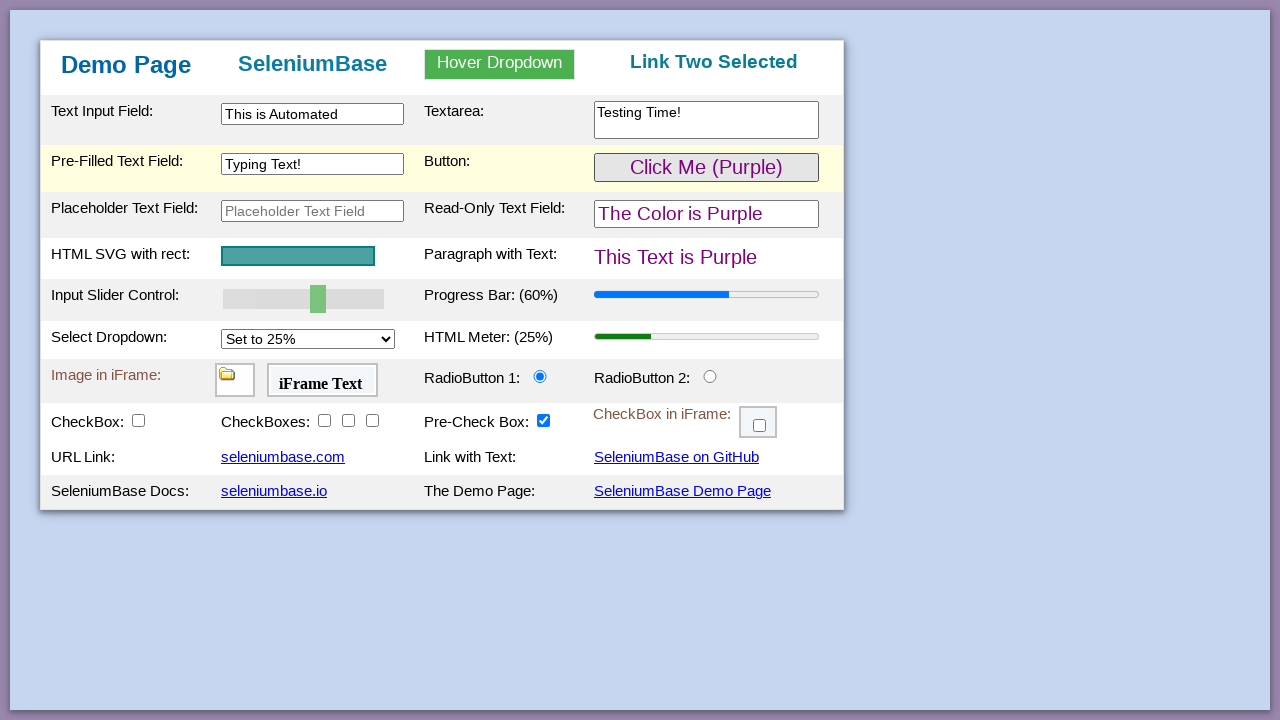

Pressed ArrowRight on slider control on #myslider
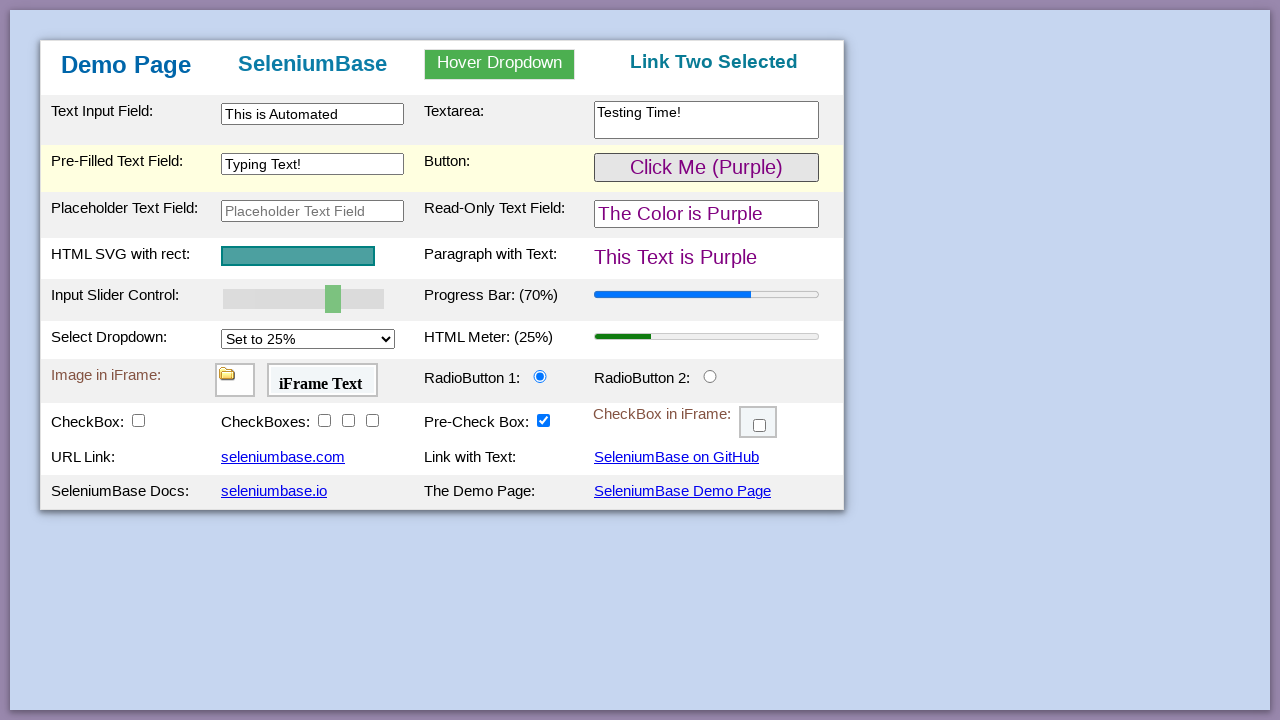

Pressed ArrowRight on slider control on #myslider
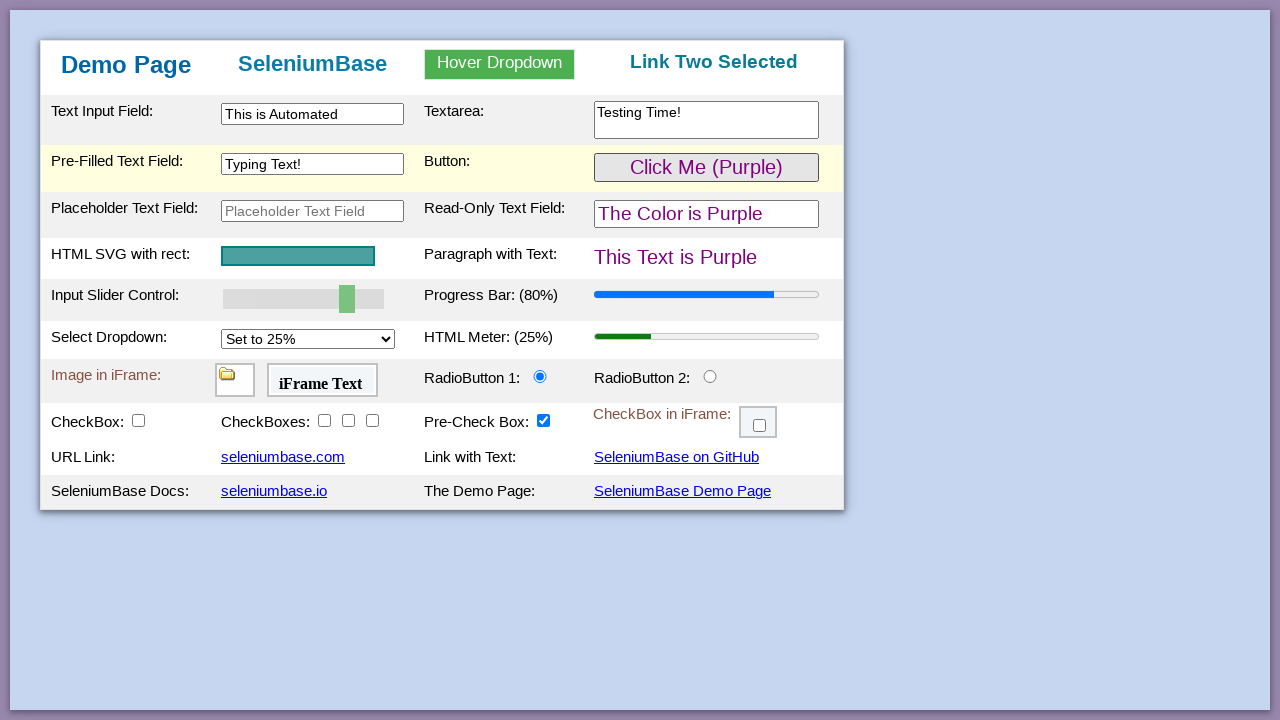

Pressed ArrowRight on slider control on #myslider
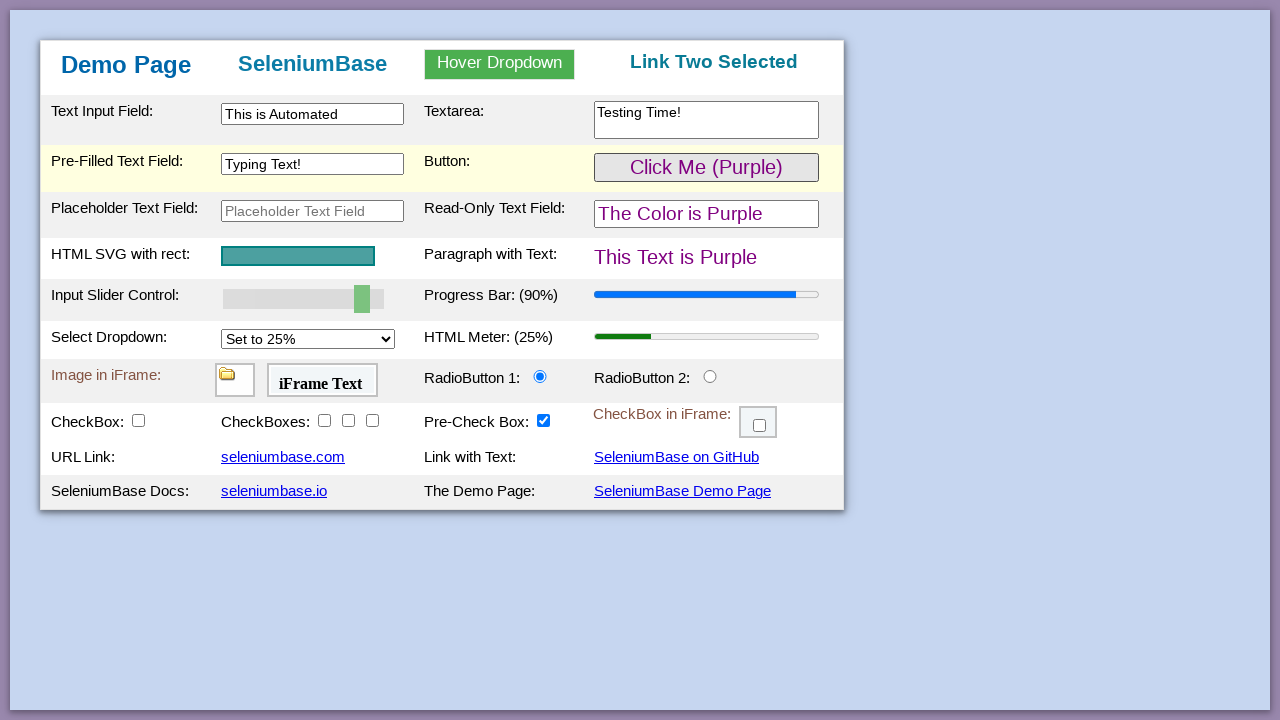

Pressed ArrowRight on slider control on #myslider
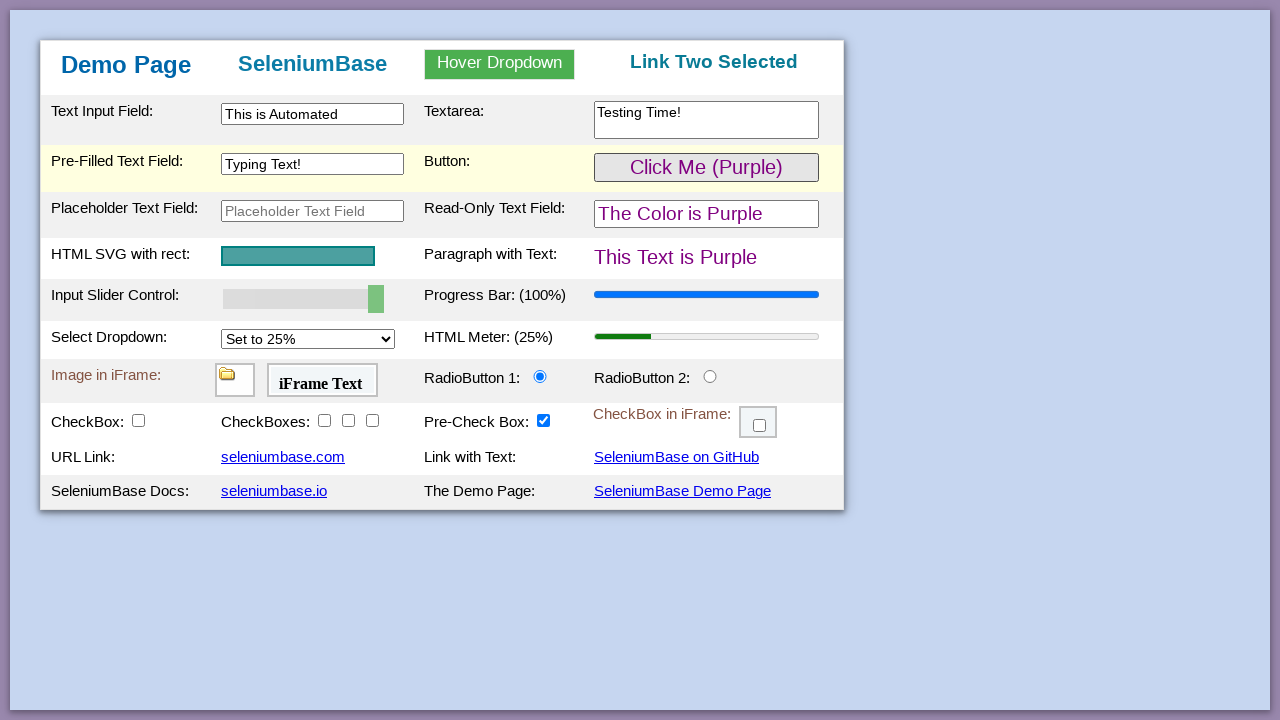

Verified progress bar reached maximum value of 100
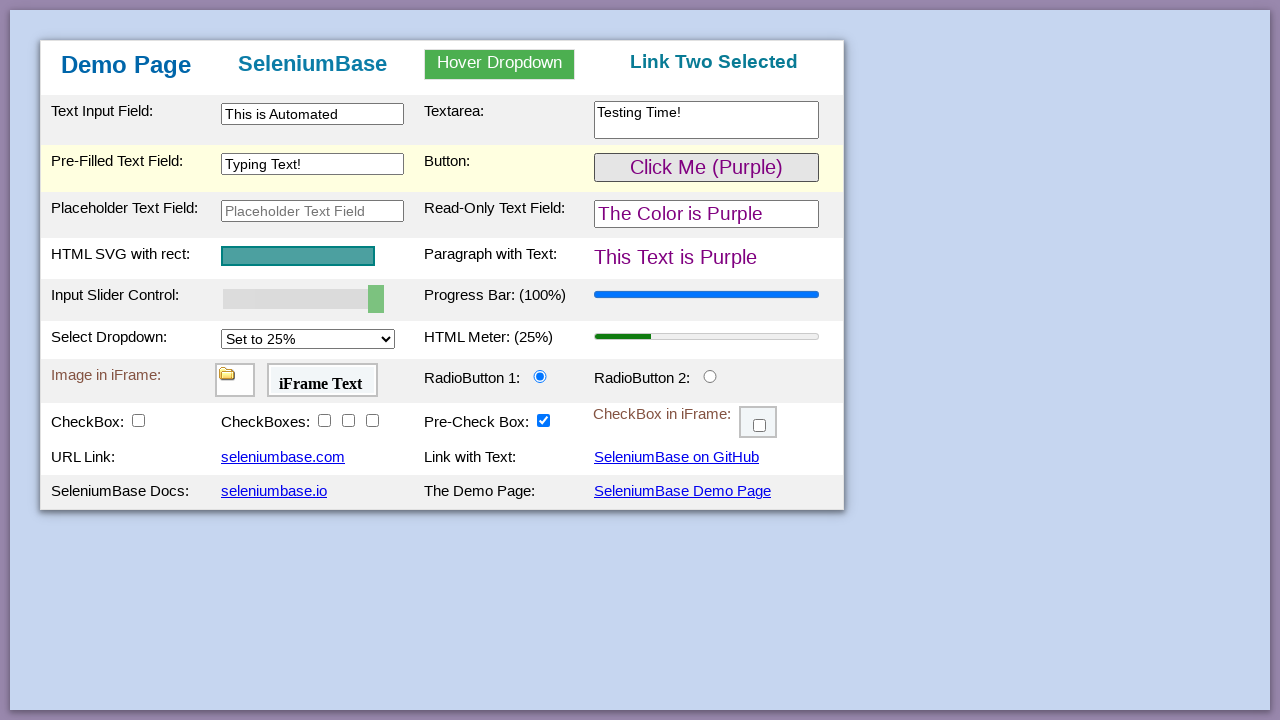

Verified meter element initial value is 0.25
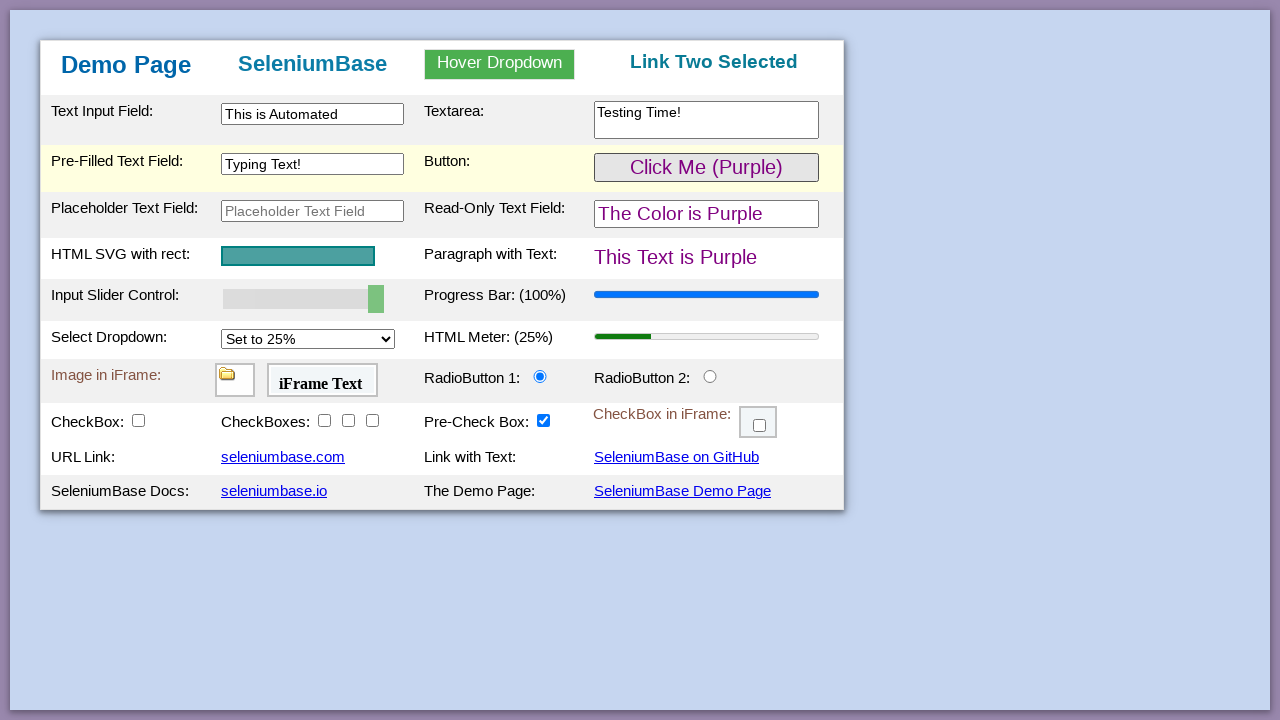

Selected 'Set to 75%' option from dropdown on #mySelect
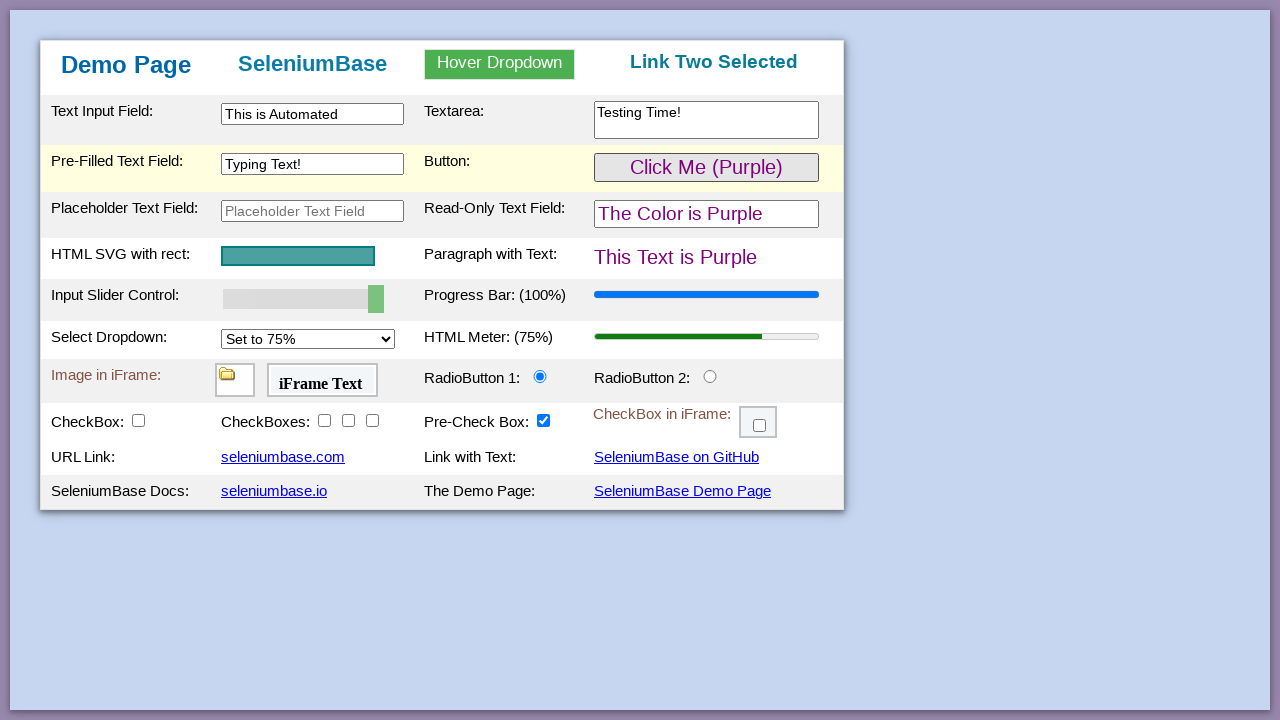

Verified meter element updated to value 0.75
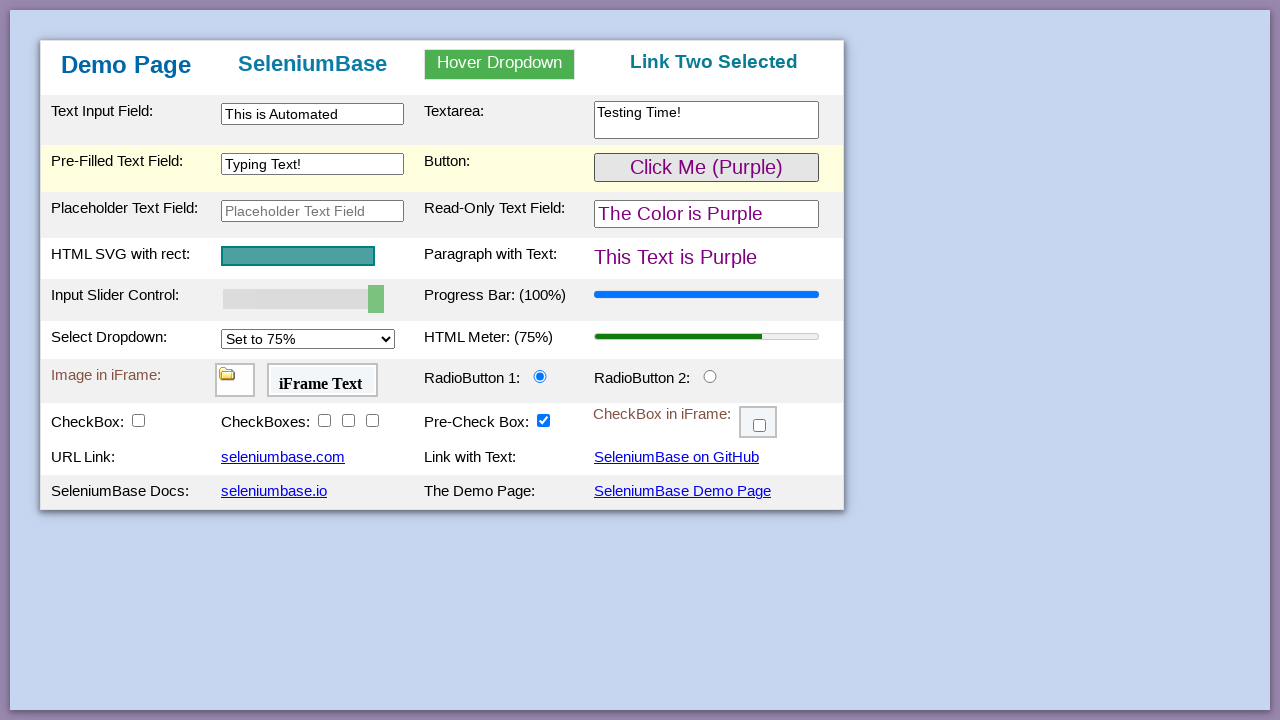

Located first iframe (myFrame1)
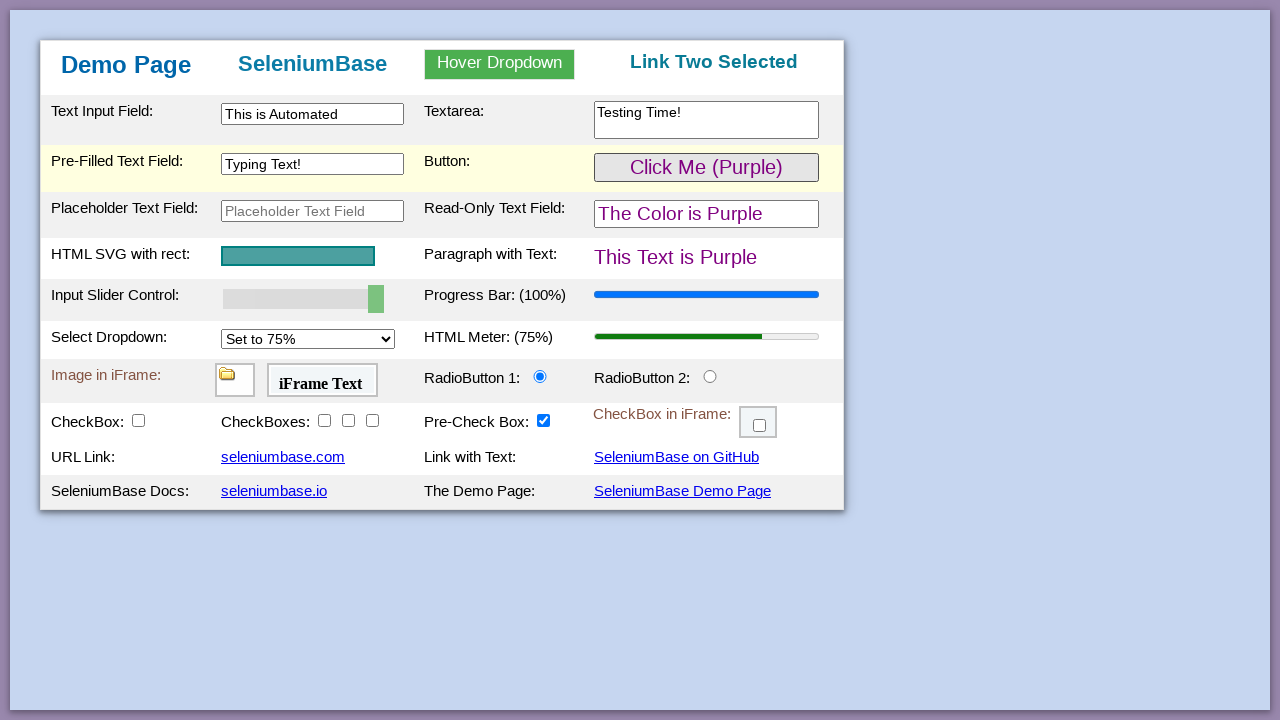

Waited for image element inside first iframe to be visible
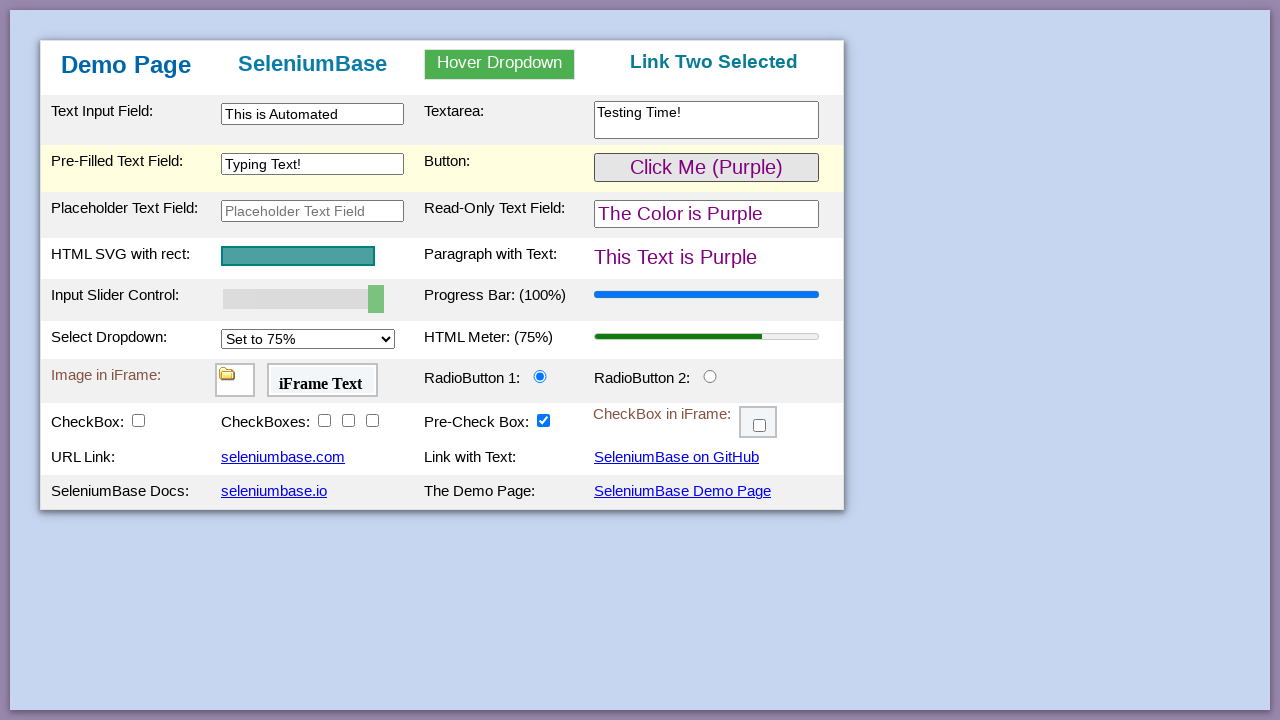

Located second iframe (myFrame2)
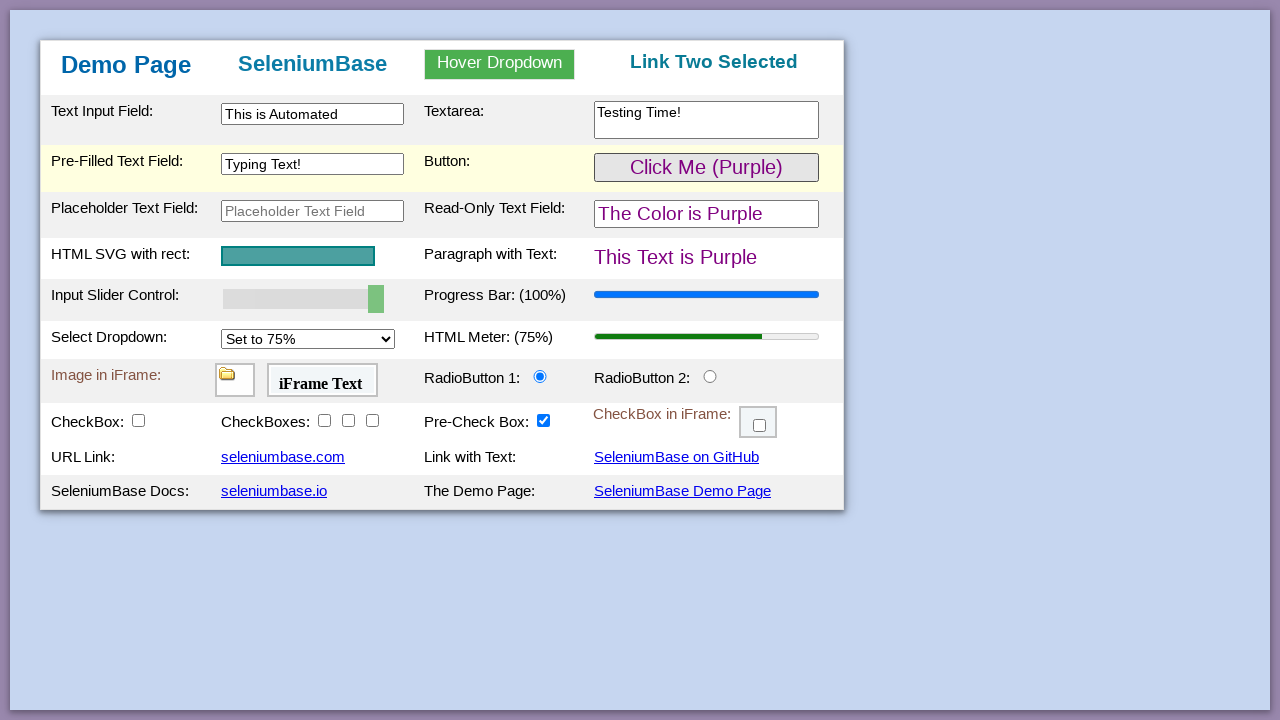

Verified 'iFrame Text' appears in second iframe
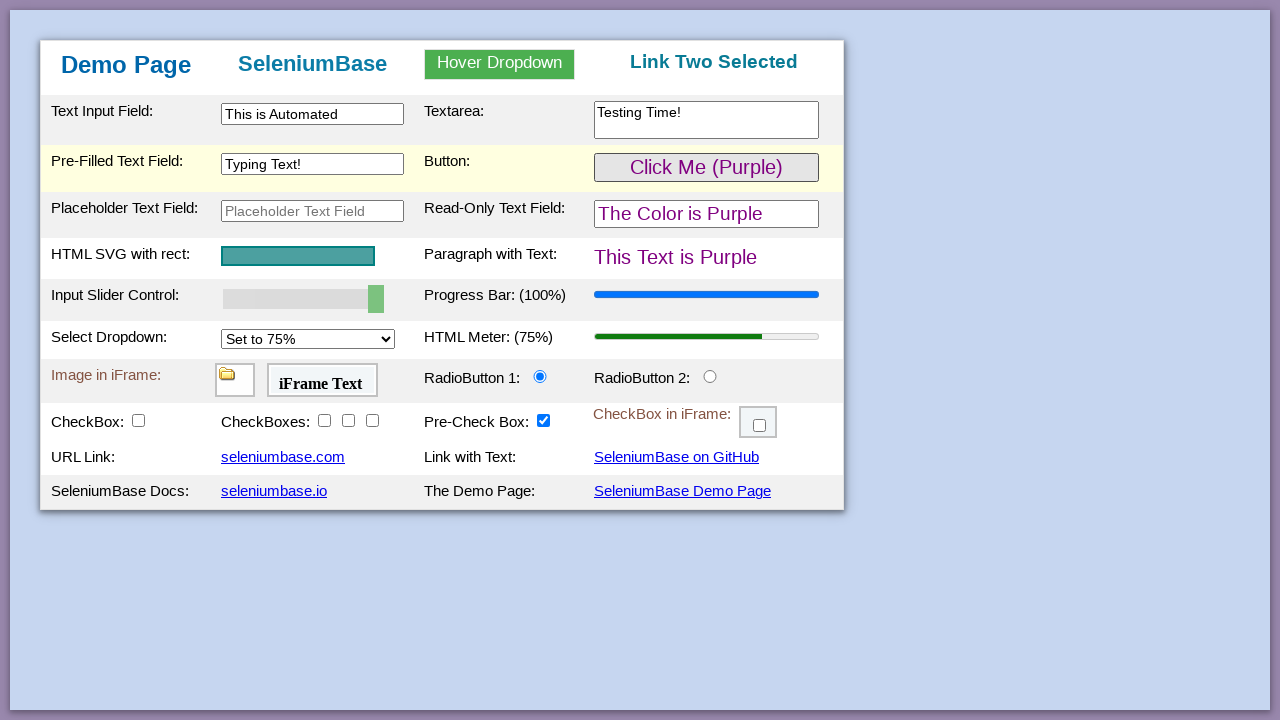

Verified radio button 2 is initially unchecked
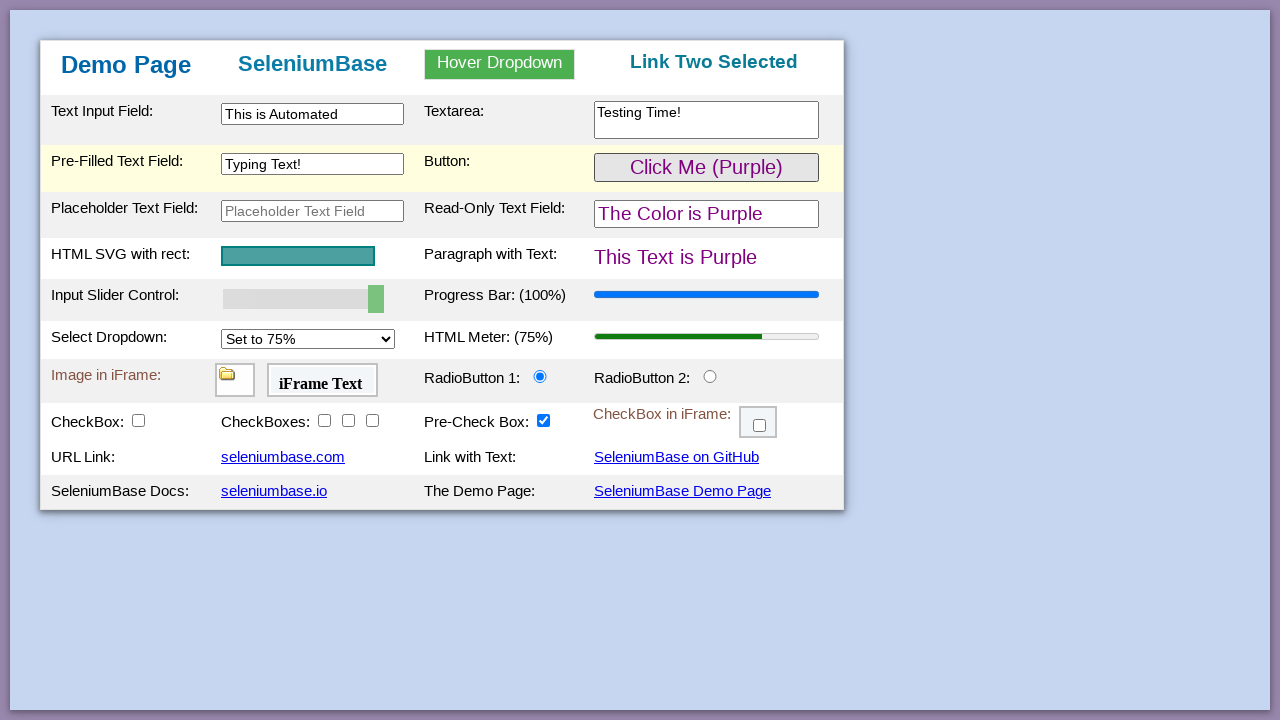

Clicked radio button 2 at (710, 376) on #radioButton2
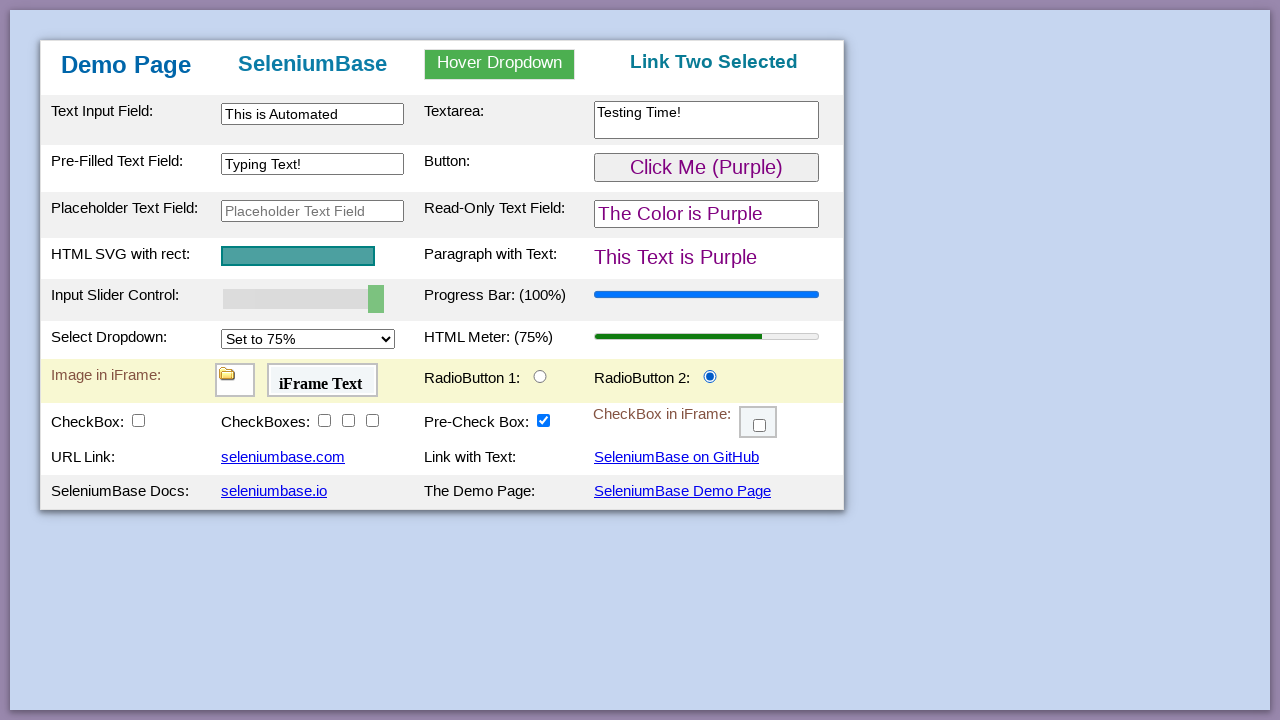

Verified radio button 2 is now checked
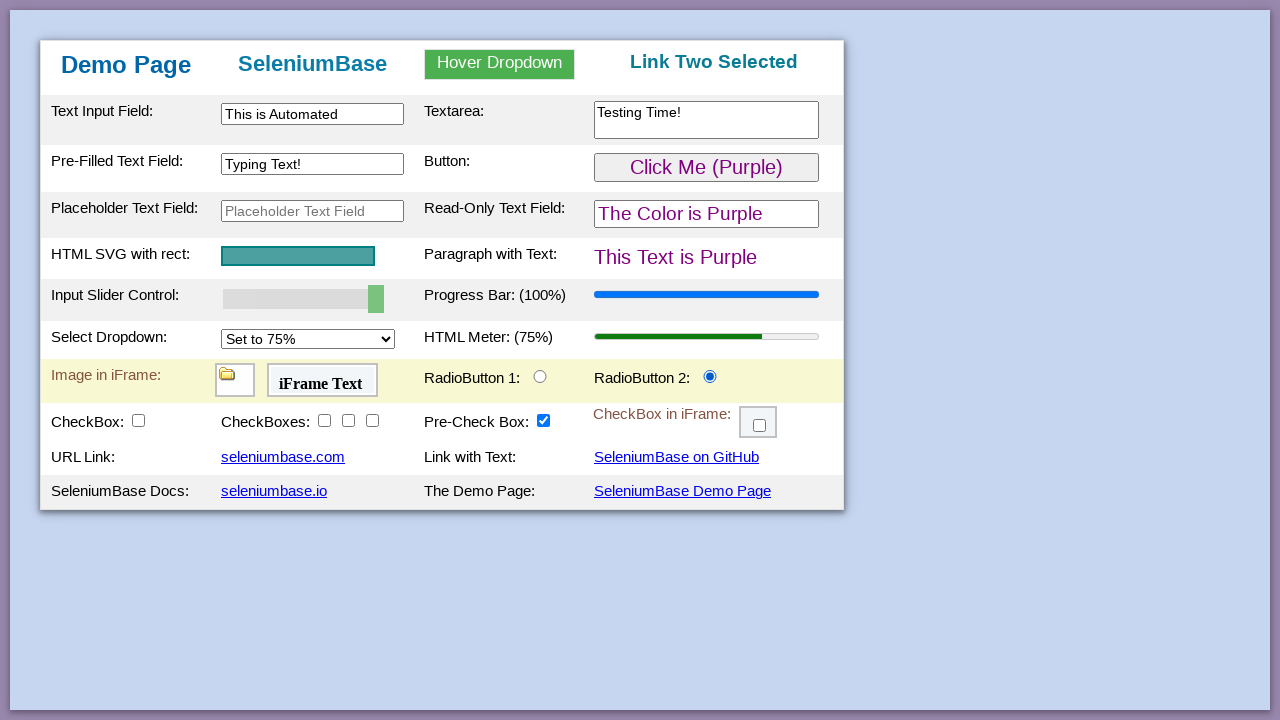

Verified checkbox 1 is initially unchecked
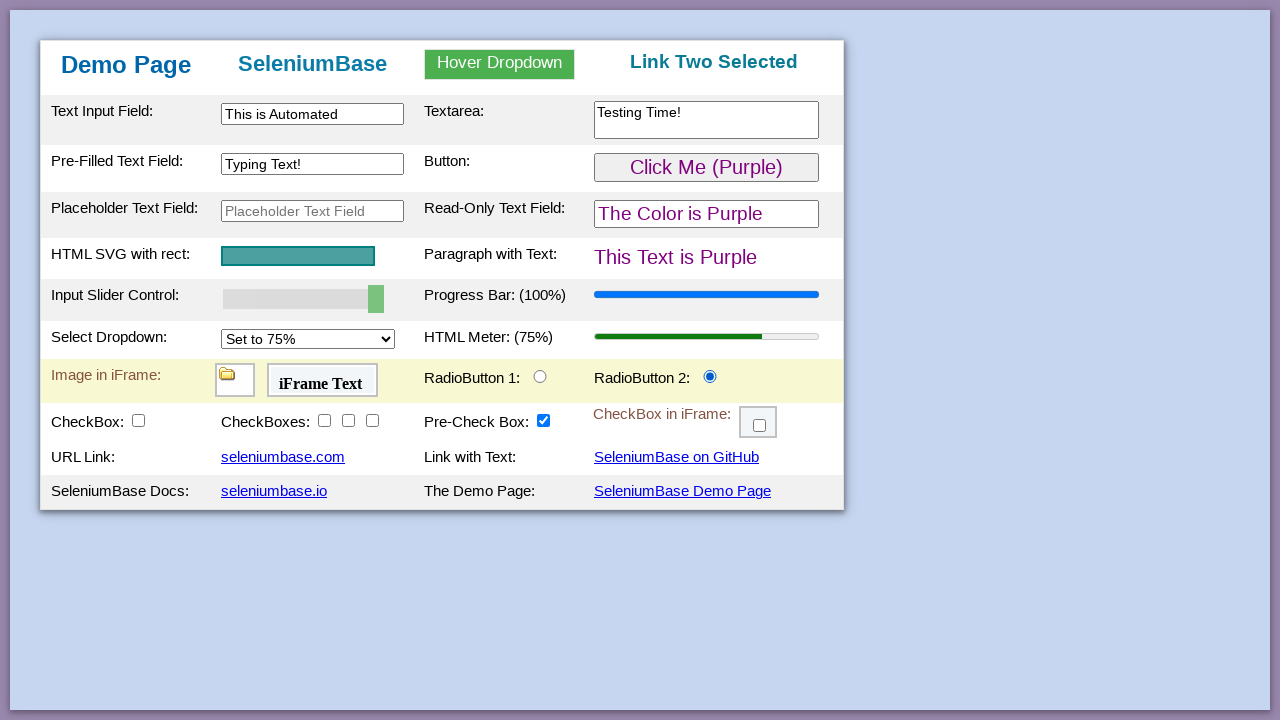

Clicked checkbox 1 at (138, 420) on #checkBox1
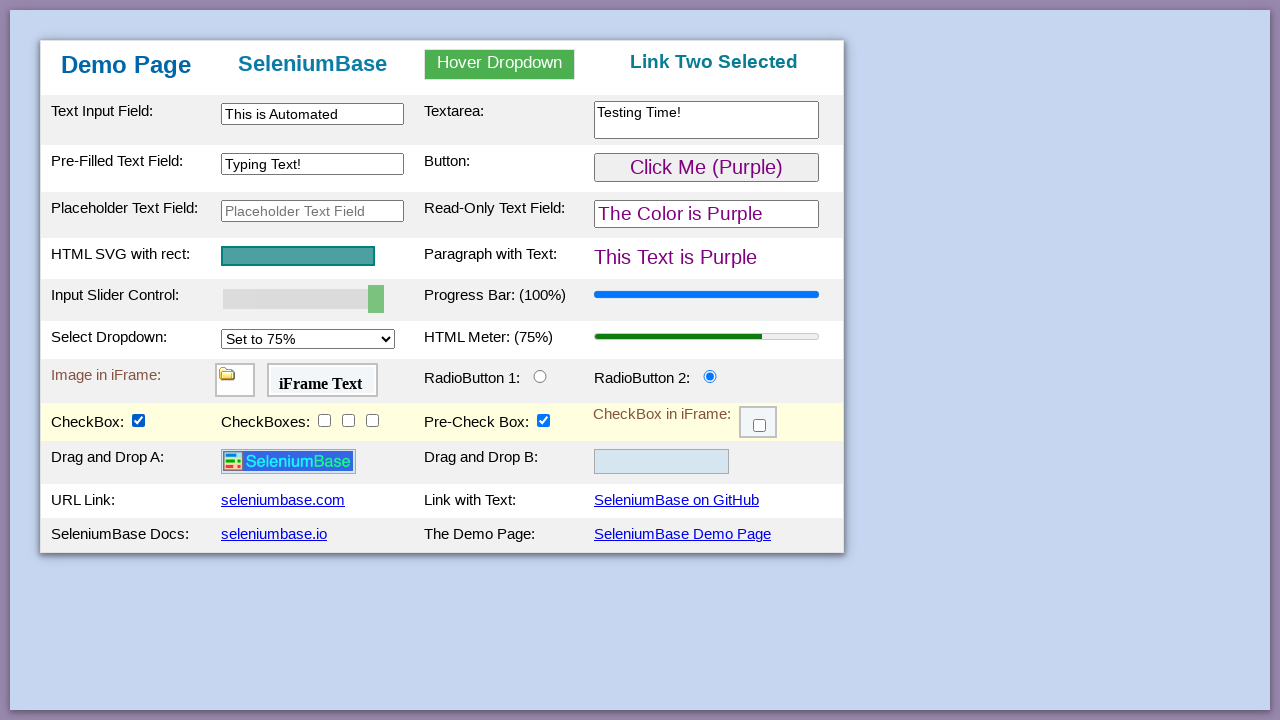

Verified checkbox 1 is now checked
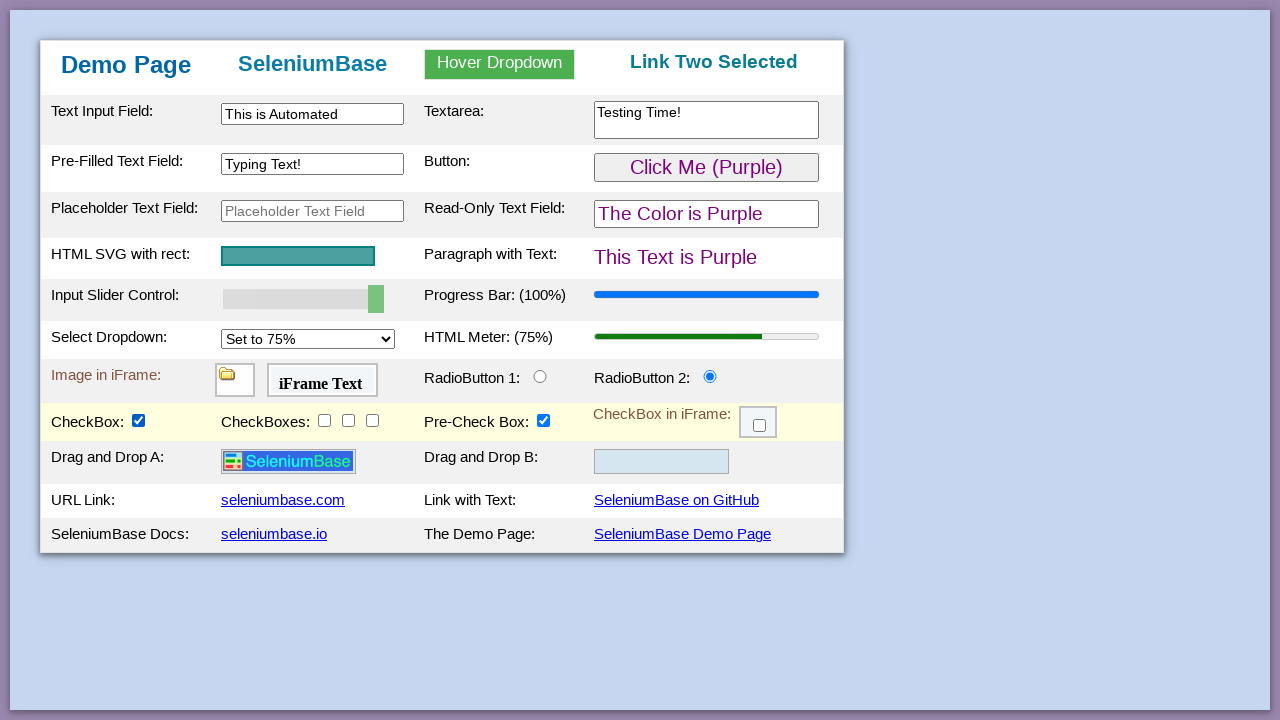

Verified checkbox 2 is initially unchecked
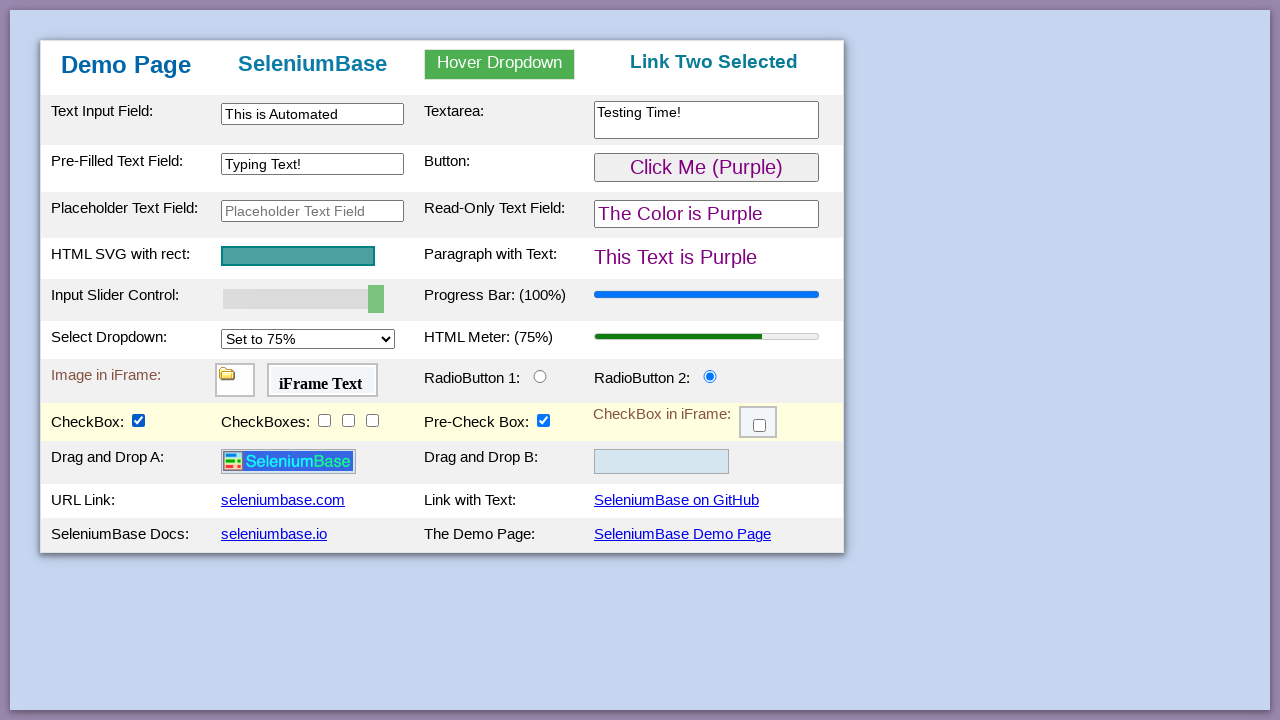

Verified checkbox 3 is initially unchecked
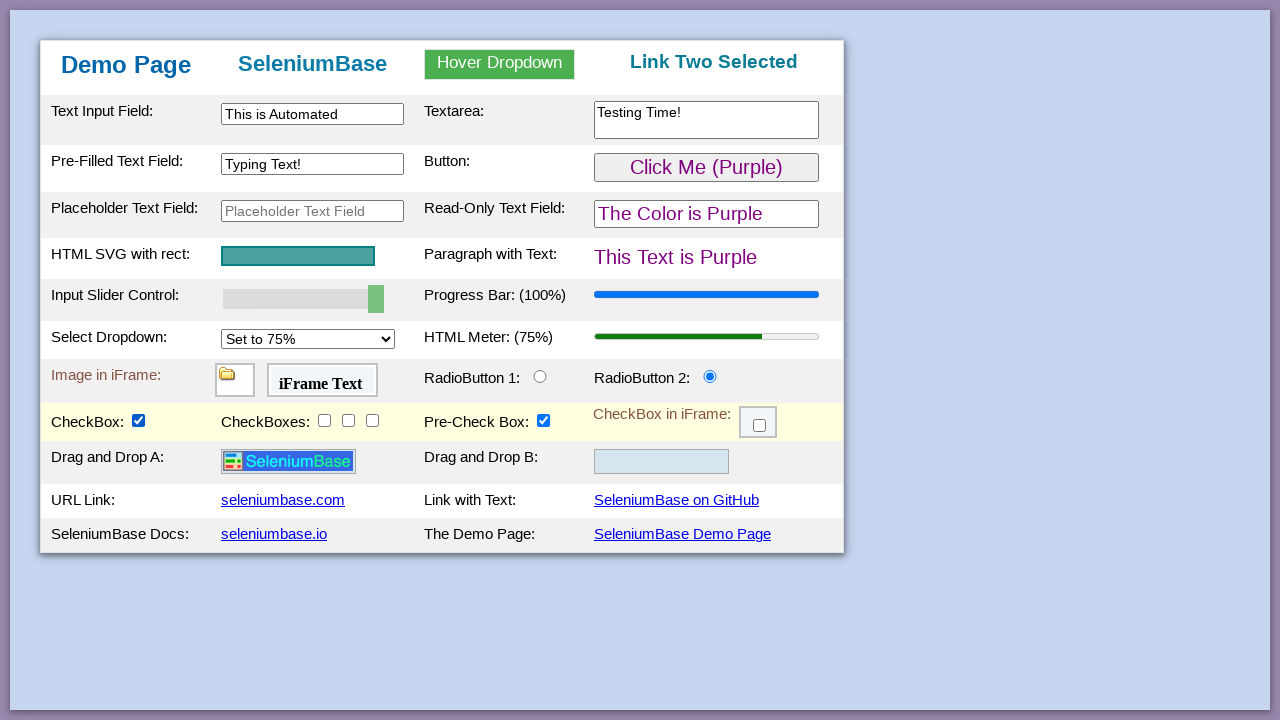

Verified checkbox 4 is initially unchecked
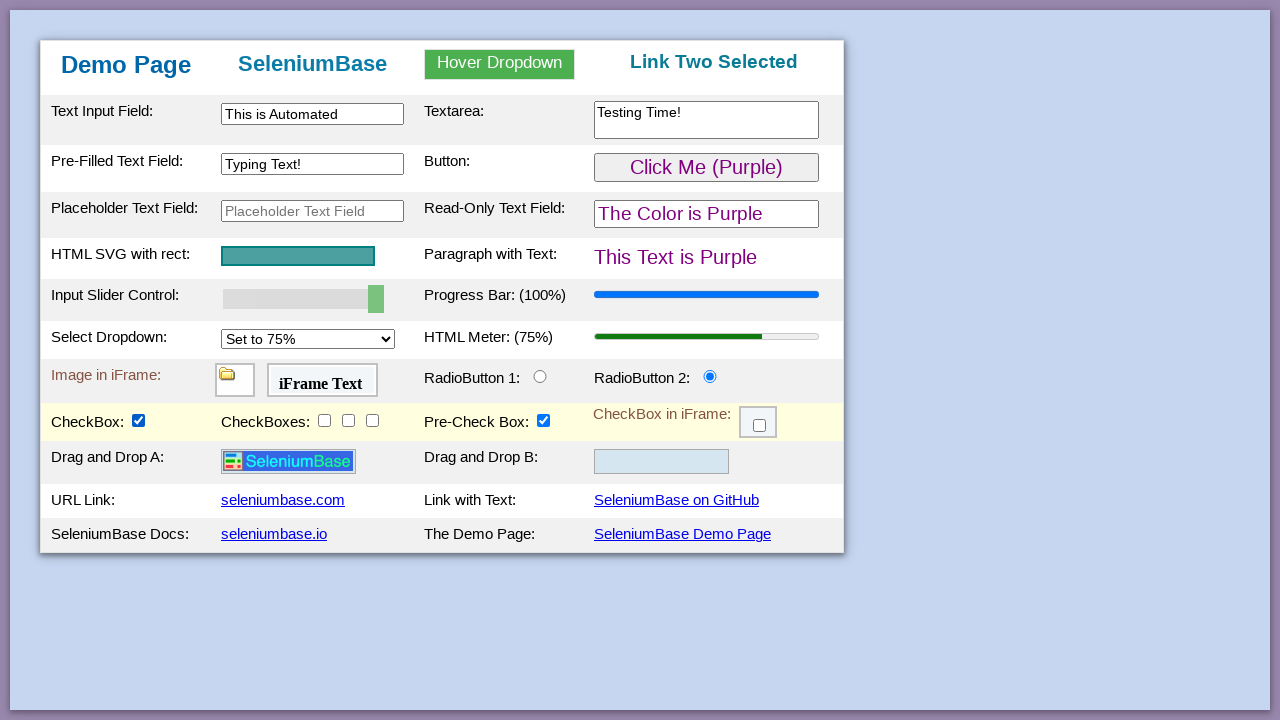

Located all checkboxes with class checkBoxClassB
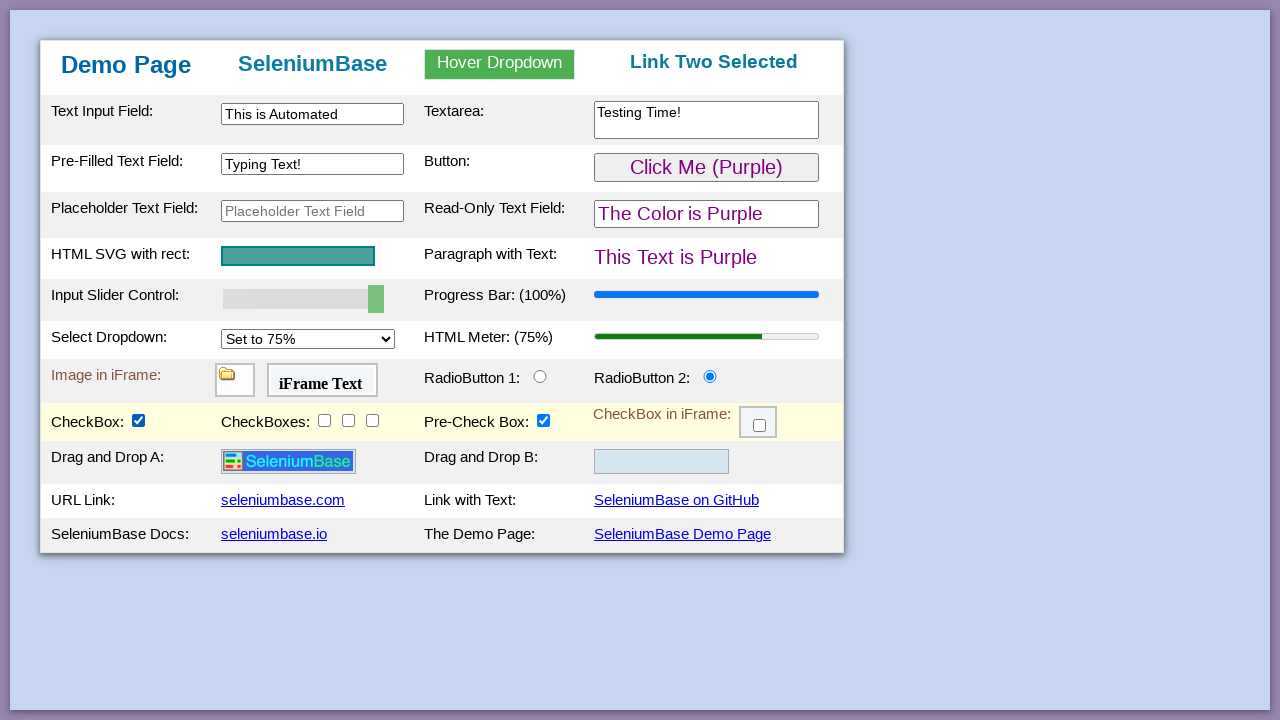

Clicked checkbox at index 0 at (324, 420) on input.checkBoxClassB >> nth=0
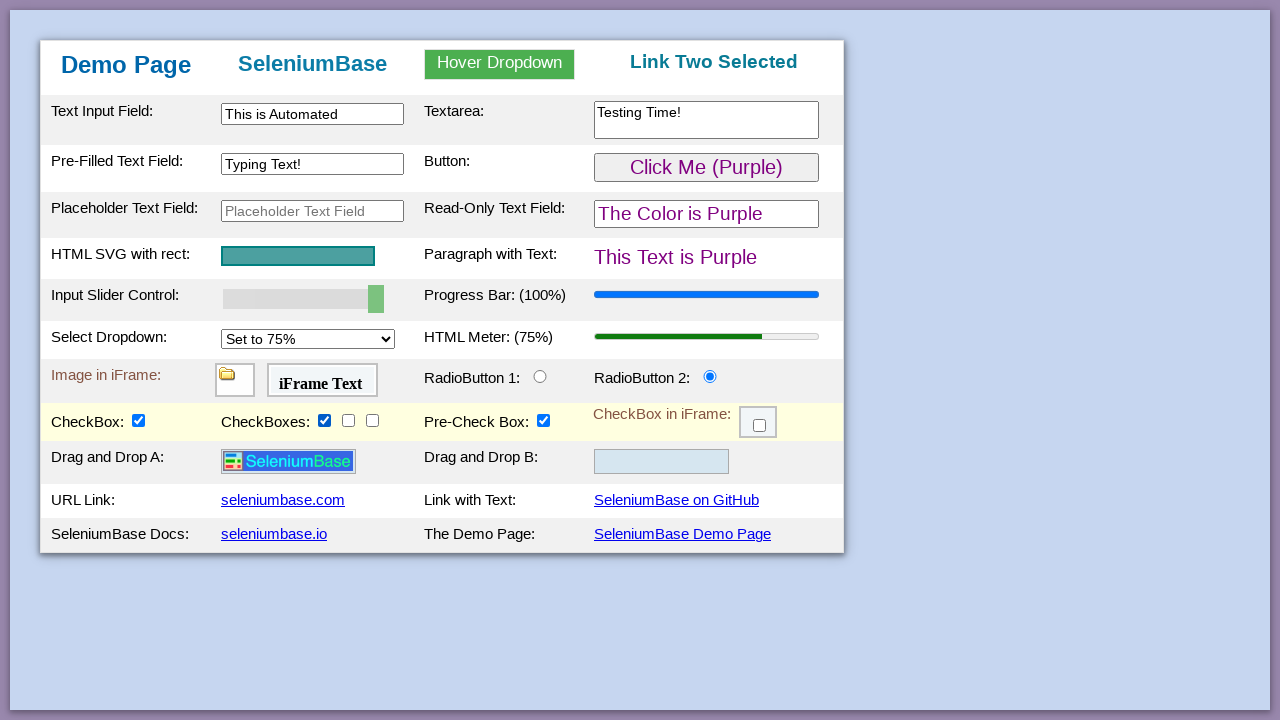

Clicked checkbox at index 1 at (348, 420) on input.checkBoxClassB >> nth=1
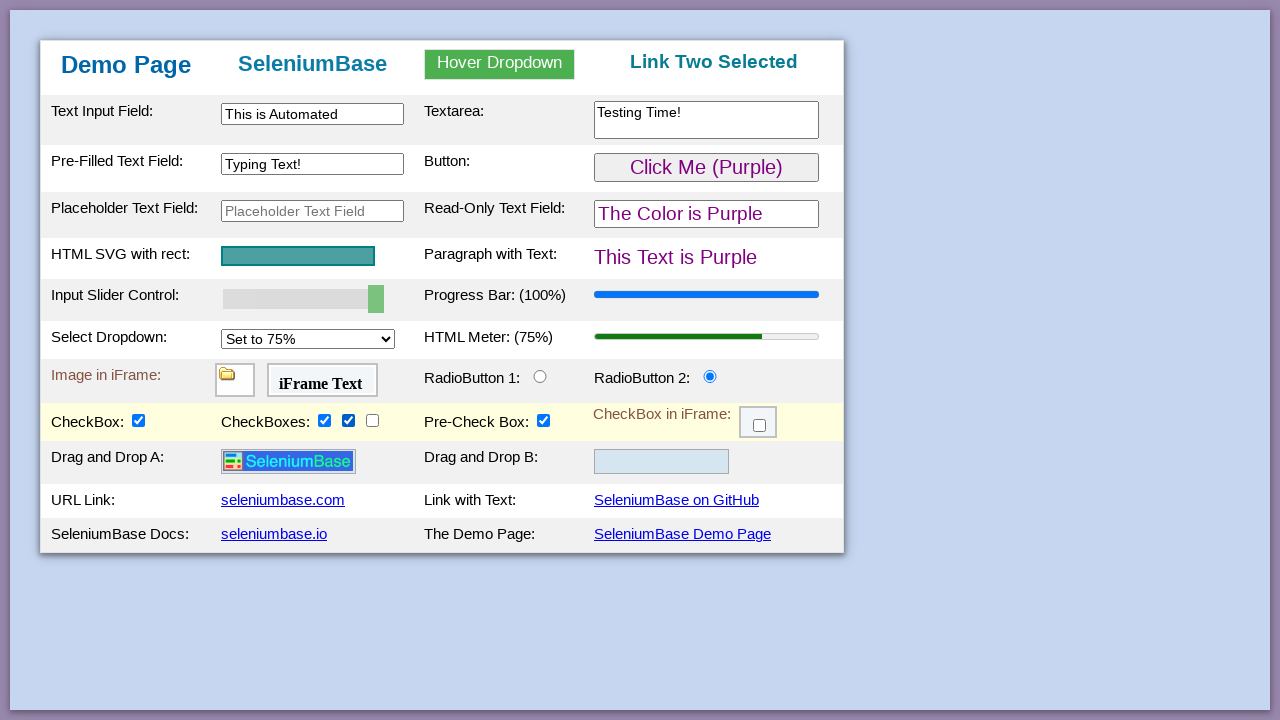

Clicked checkbox at index 2 at (372, 420) on input.checkBoxClassB >> nth=2
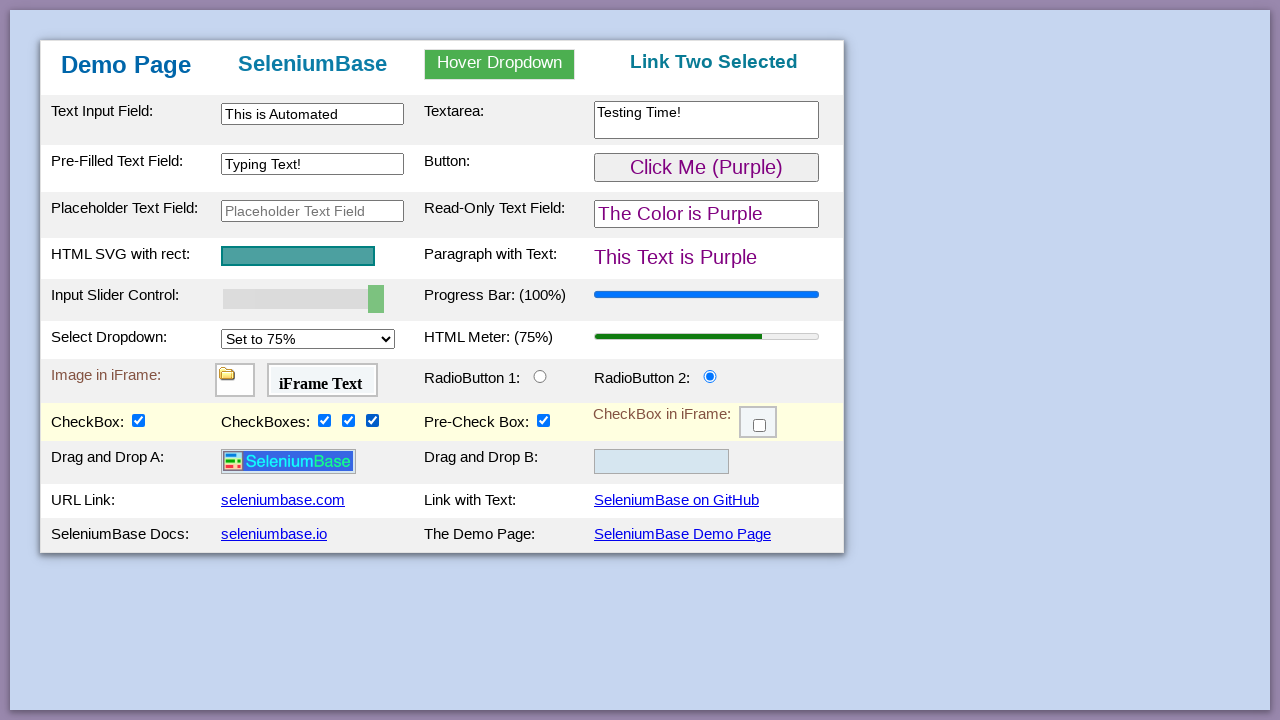

Verified checkbox 2 is now checked
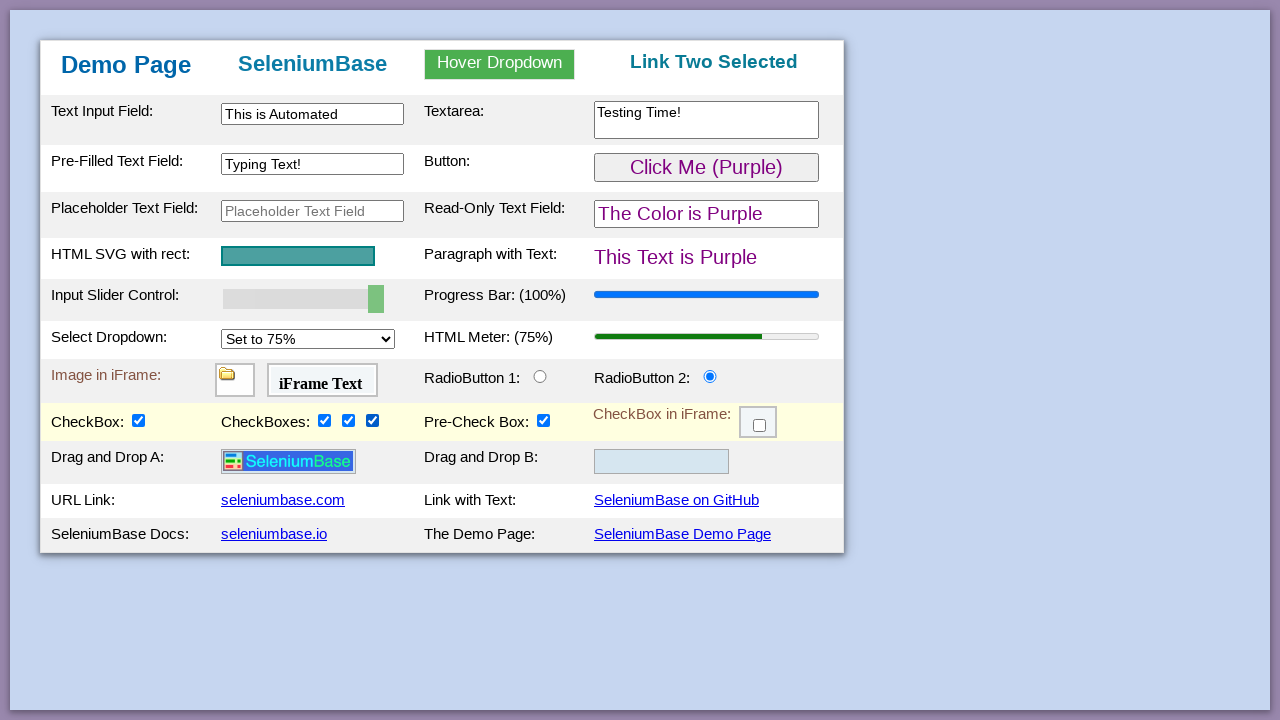

Verified checkbox 3 is now checked
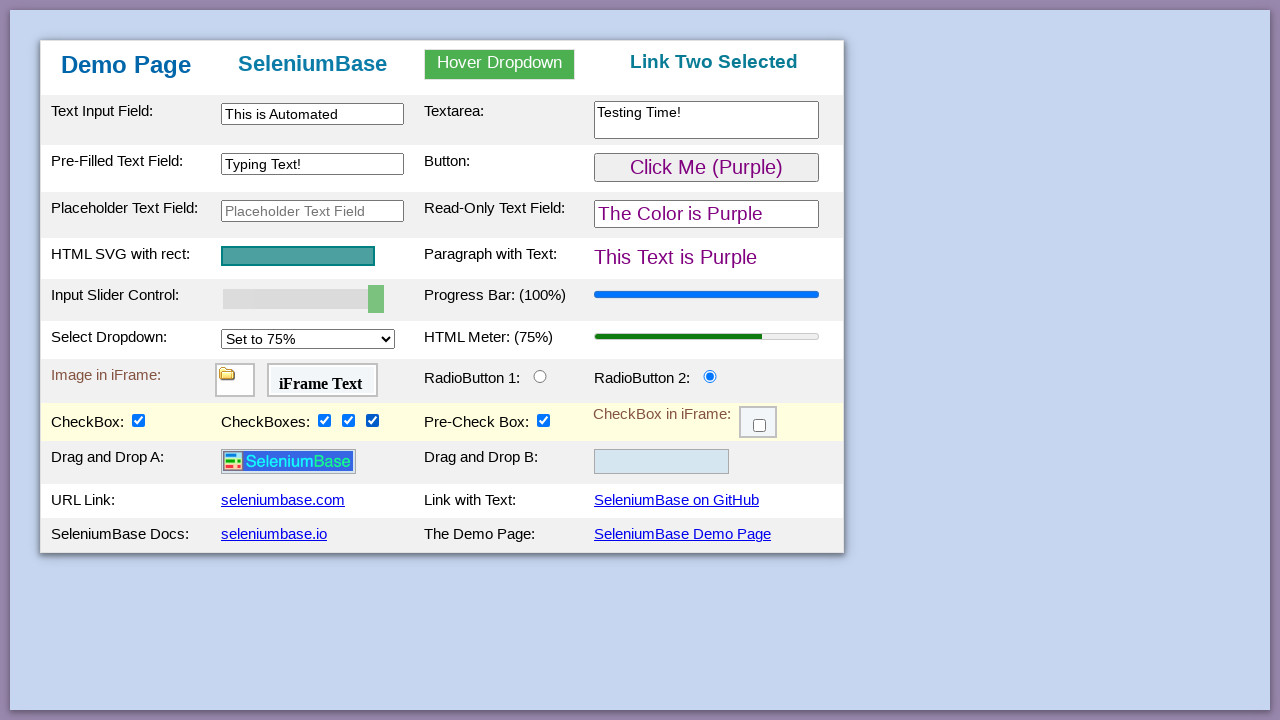

Verified checkbox 4 is now checked
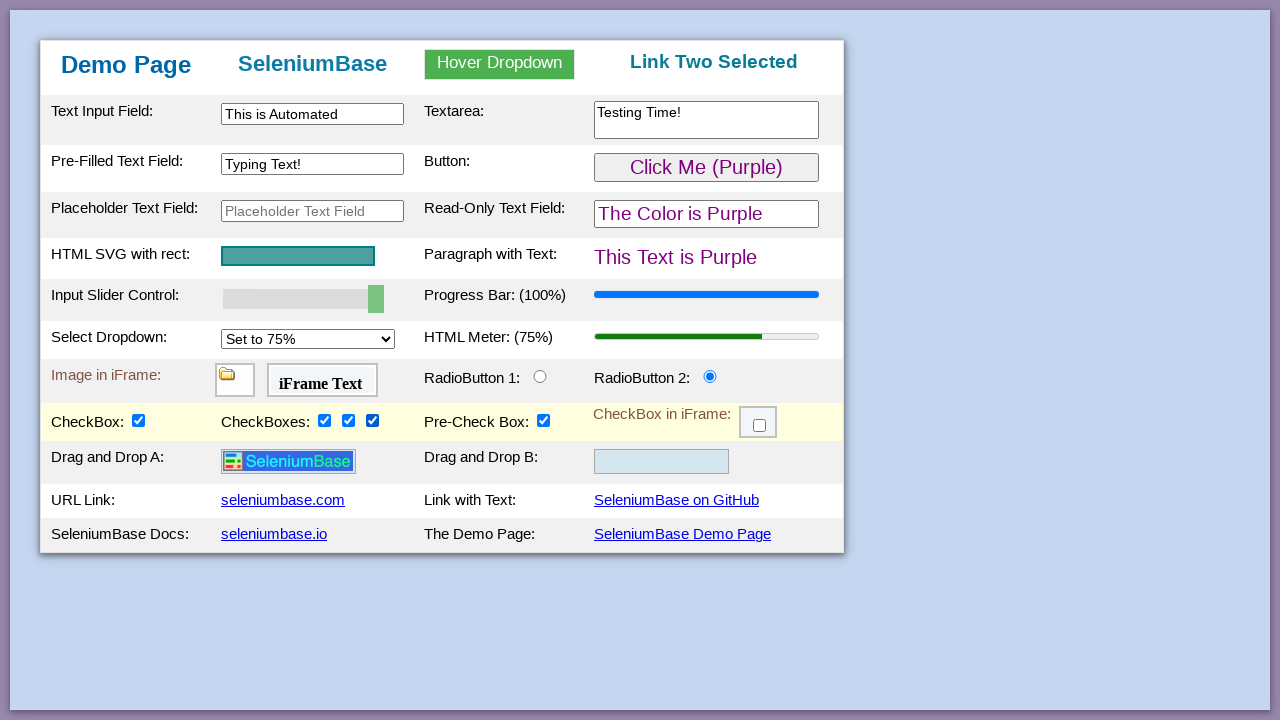

Located third iframe (myFrame3)
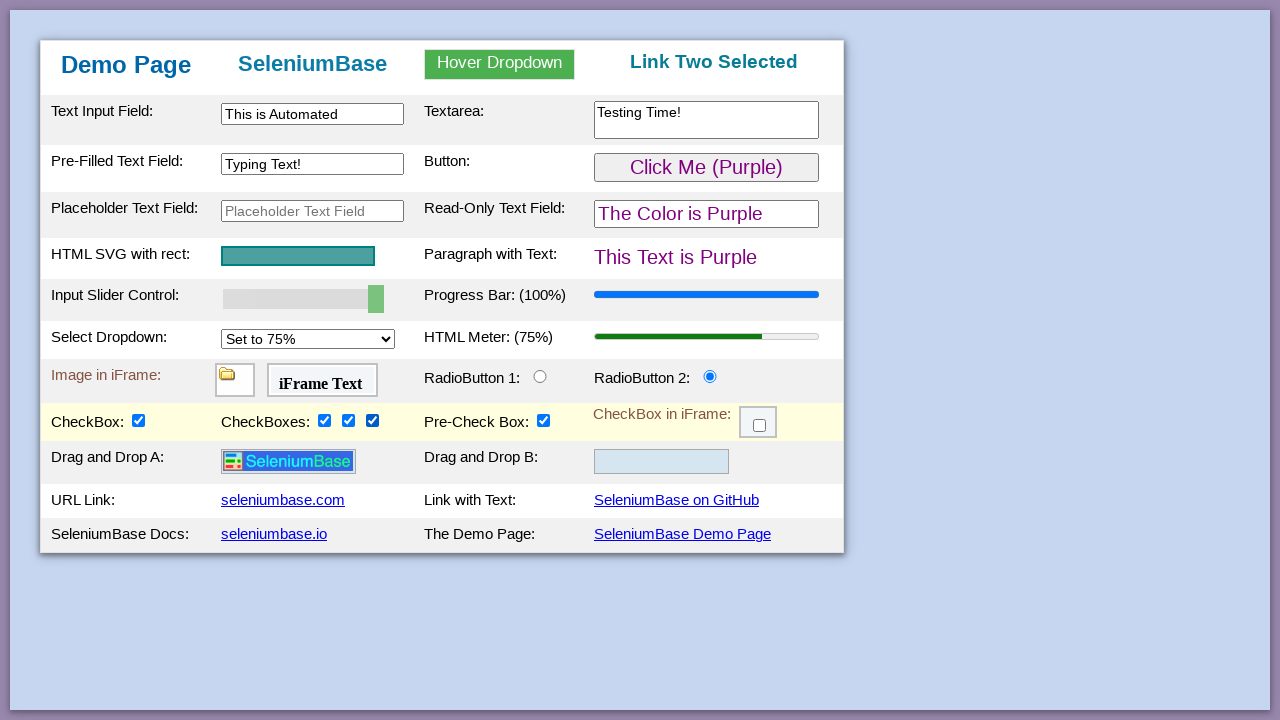

Clicked checkbox inside third iframe at (760, 426) on #myFrame3 >> internal:control=enter-frame >> .fBox
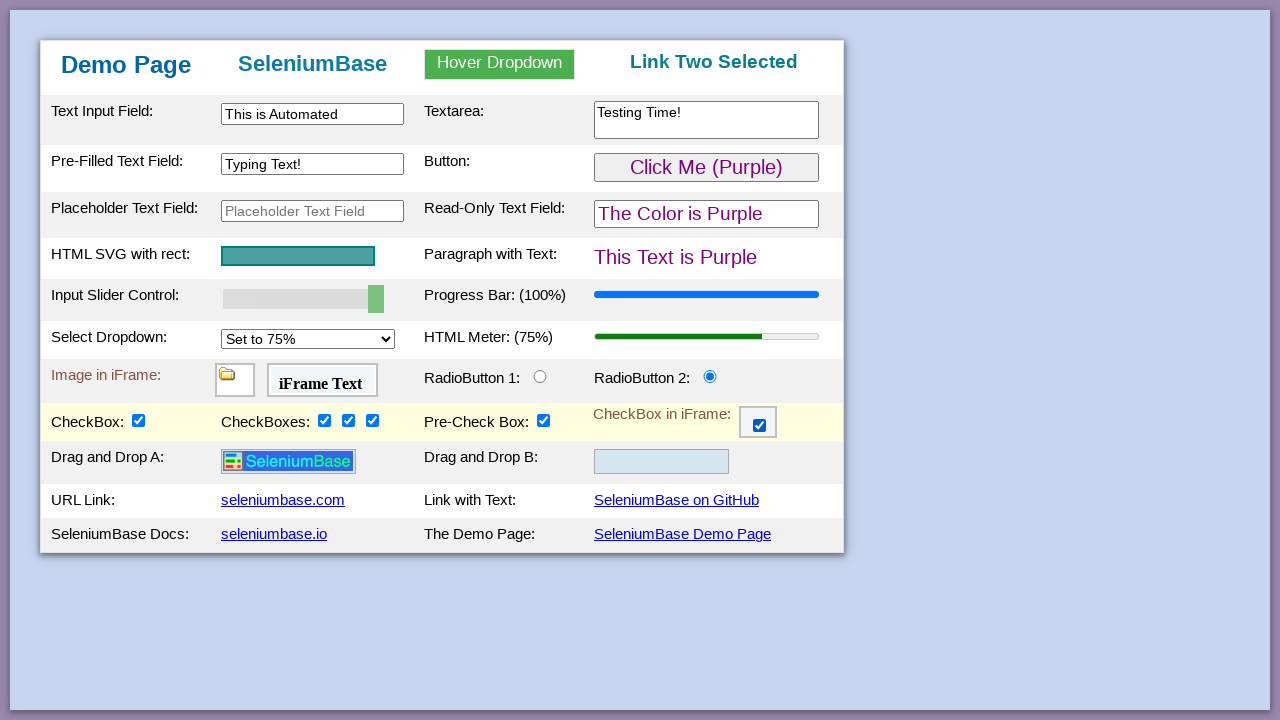

Verified link text 'seleniumbase.com' exists
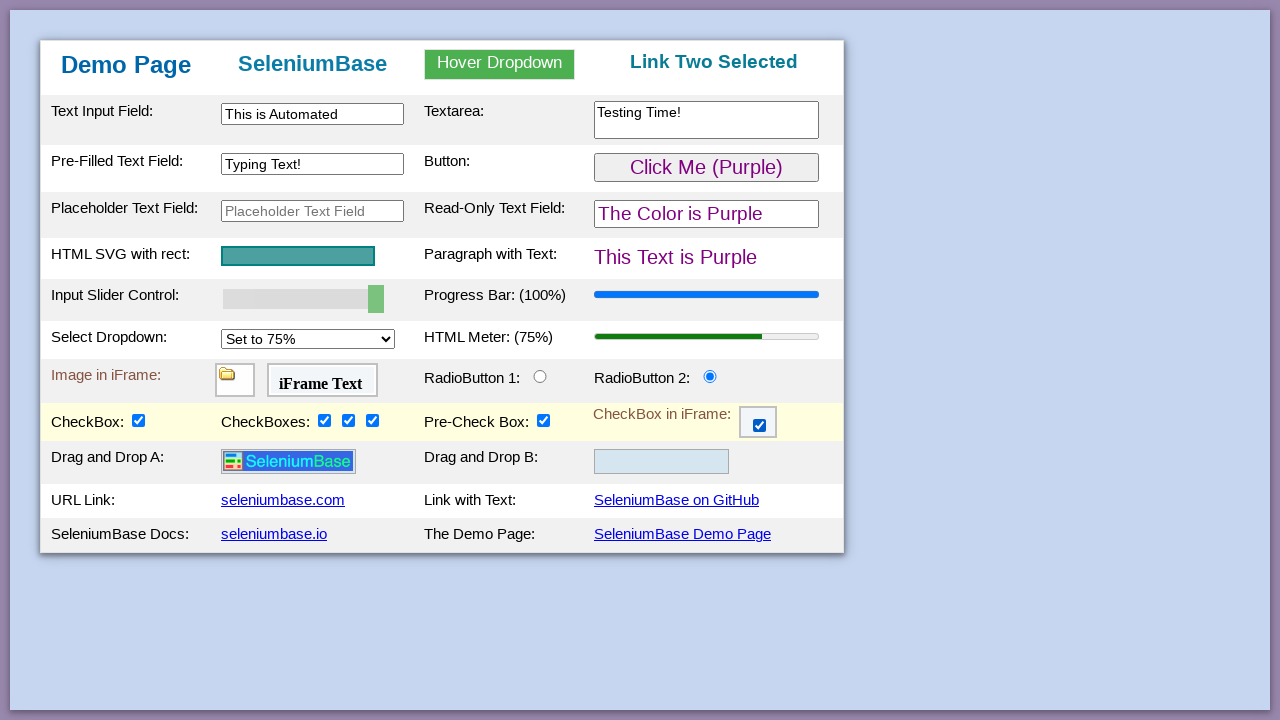

Verified link text 'SeleniumBase on GitHub' exists
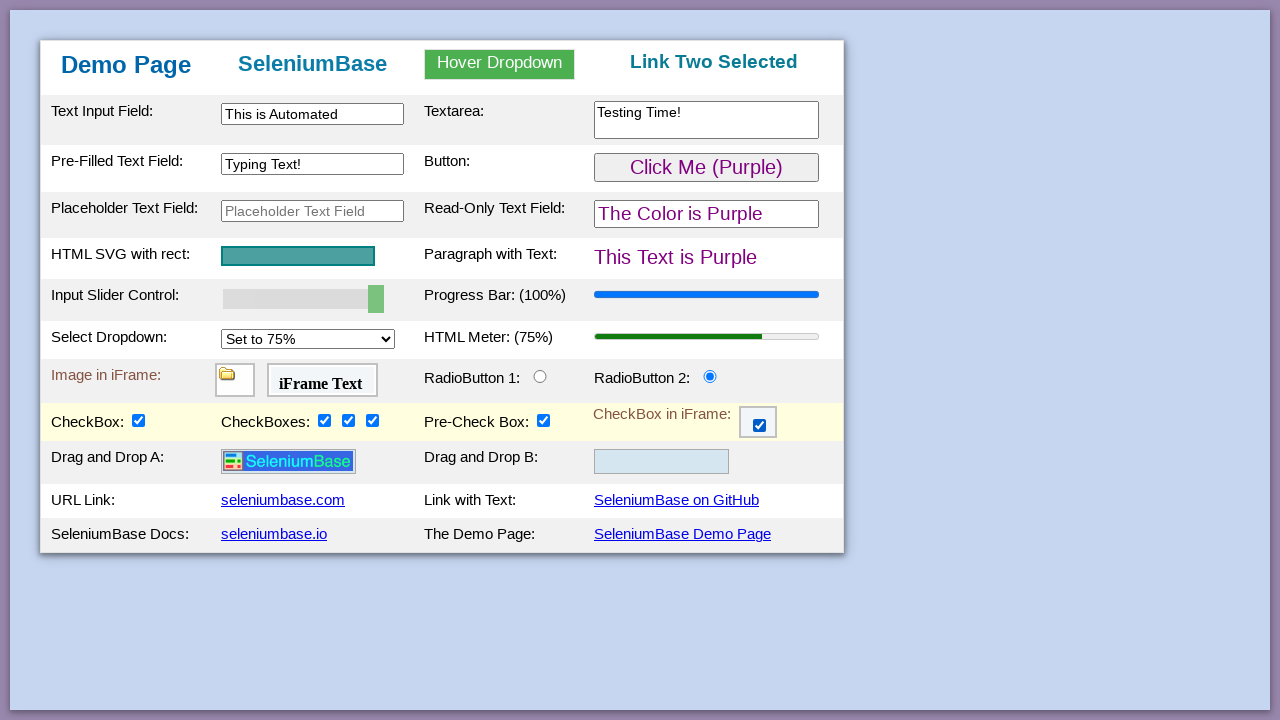

Verified link text 'seleniumbase.io' exists
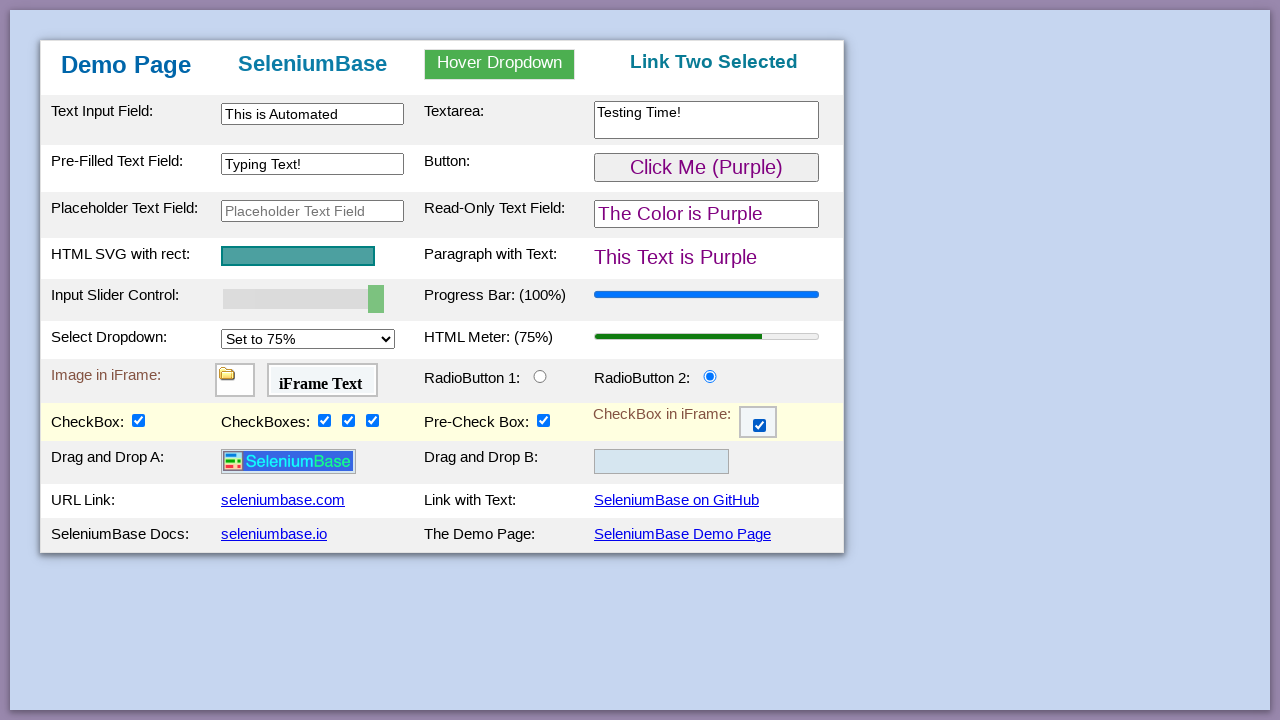

Clicked link text 'SeleniumBase Demo Page' at (682, 534) on text=SeleniumBase Demo Page
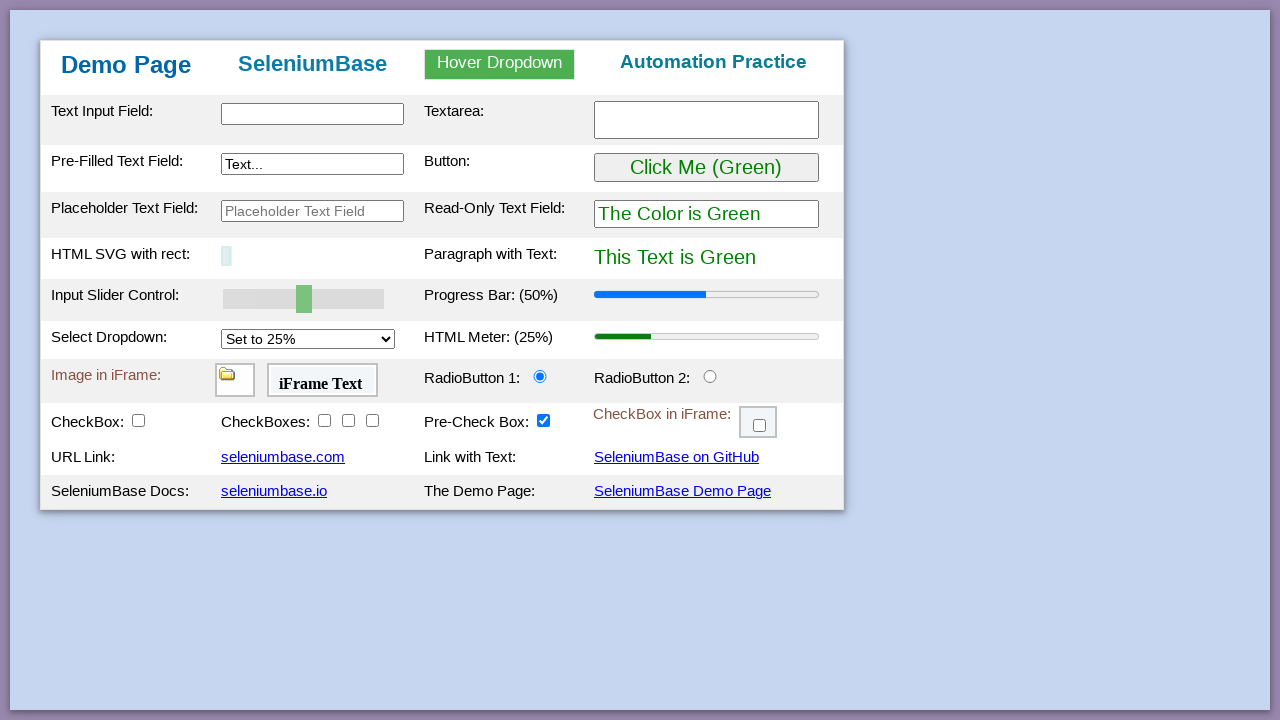

Verified h1 text is exactly 'Demo Page'
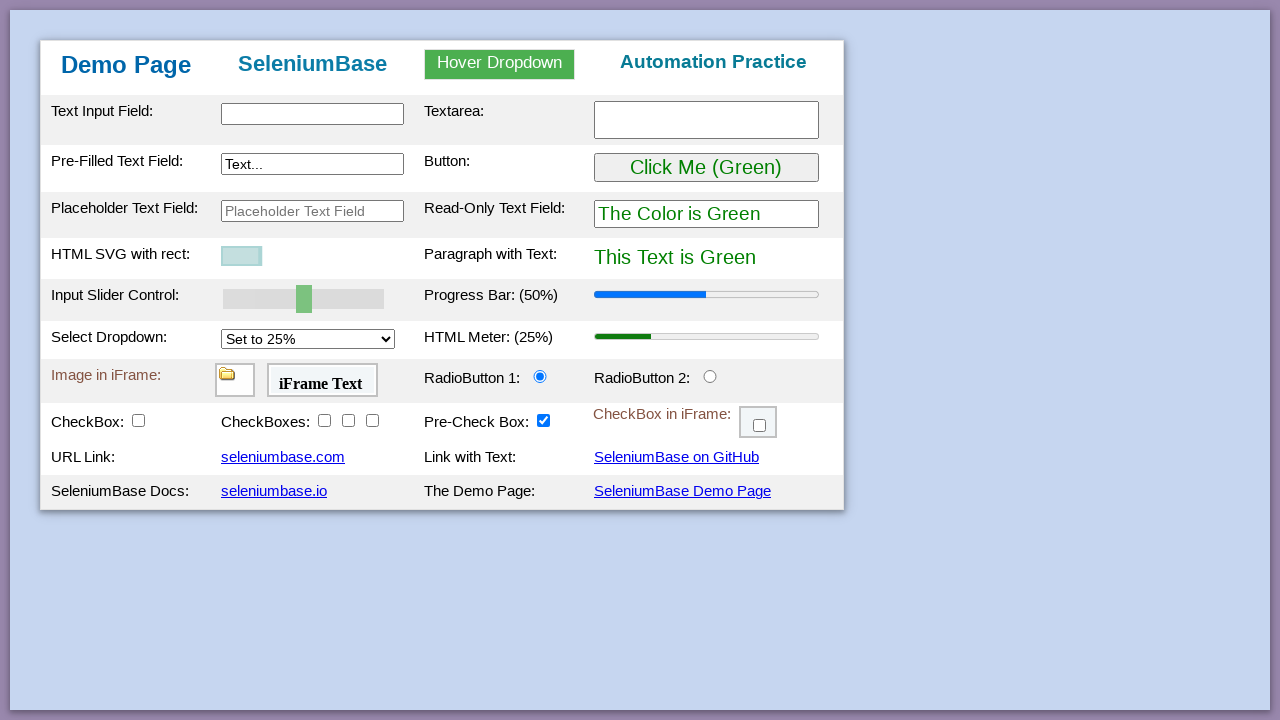

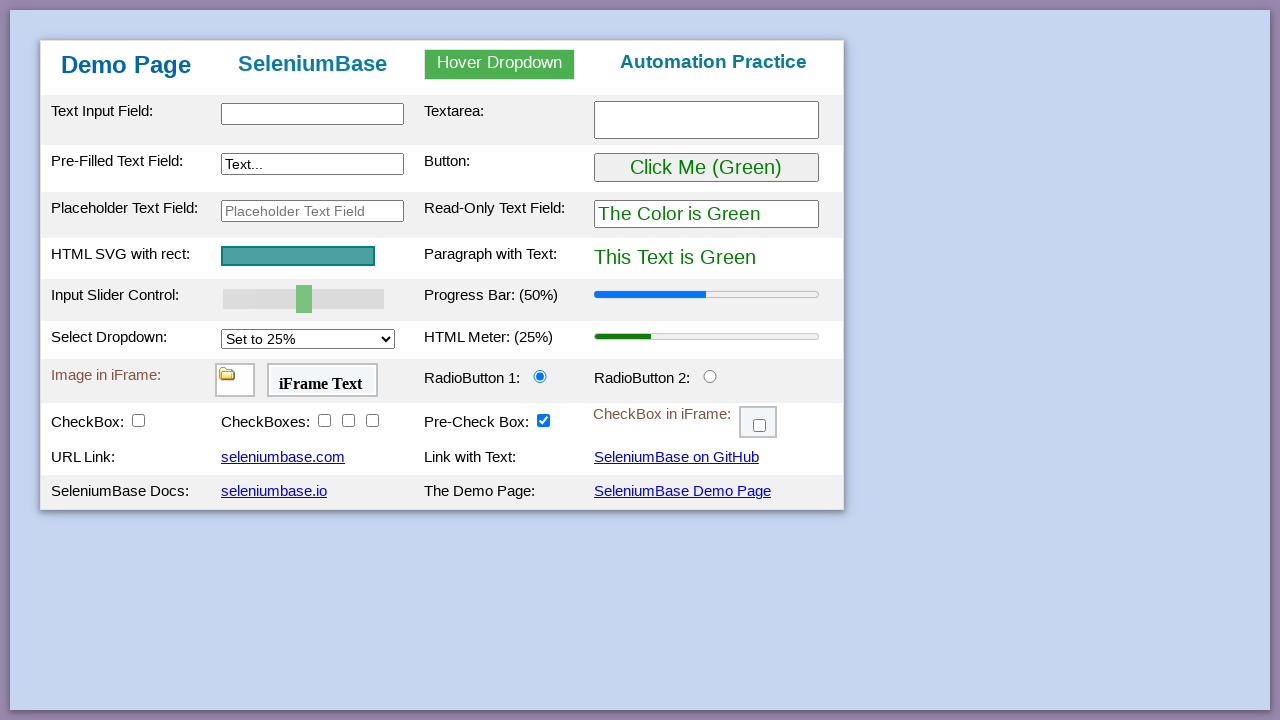